Automates the setup and execution of a Hunger Games simulation on BrantSteele, including agreeing to terms, filling in 24 participant names and genders across 12 districts, configuring game settings, and progressing through the simulation.

Starting URL: https://brantsteele.net/hungergames/disclaimer.php

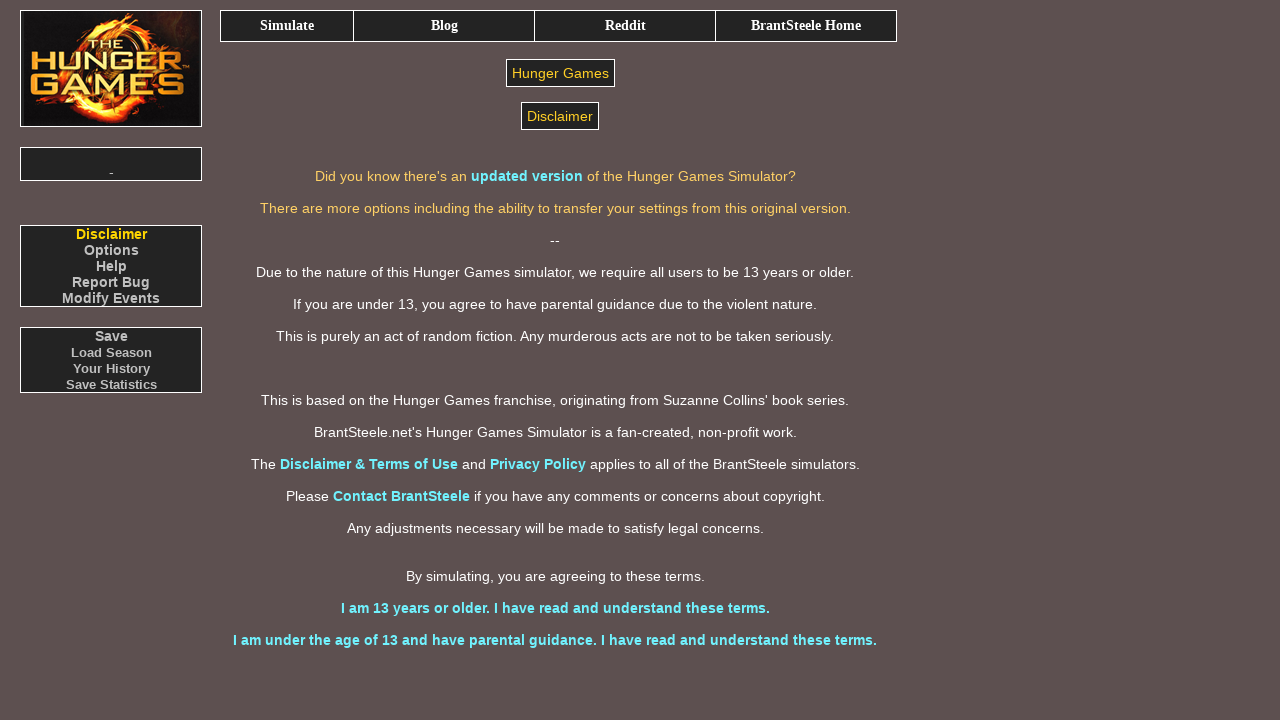

Clicked Simulate button at (287, 26) on a:text('Simulate')
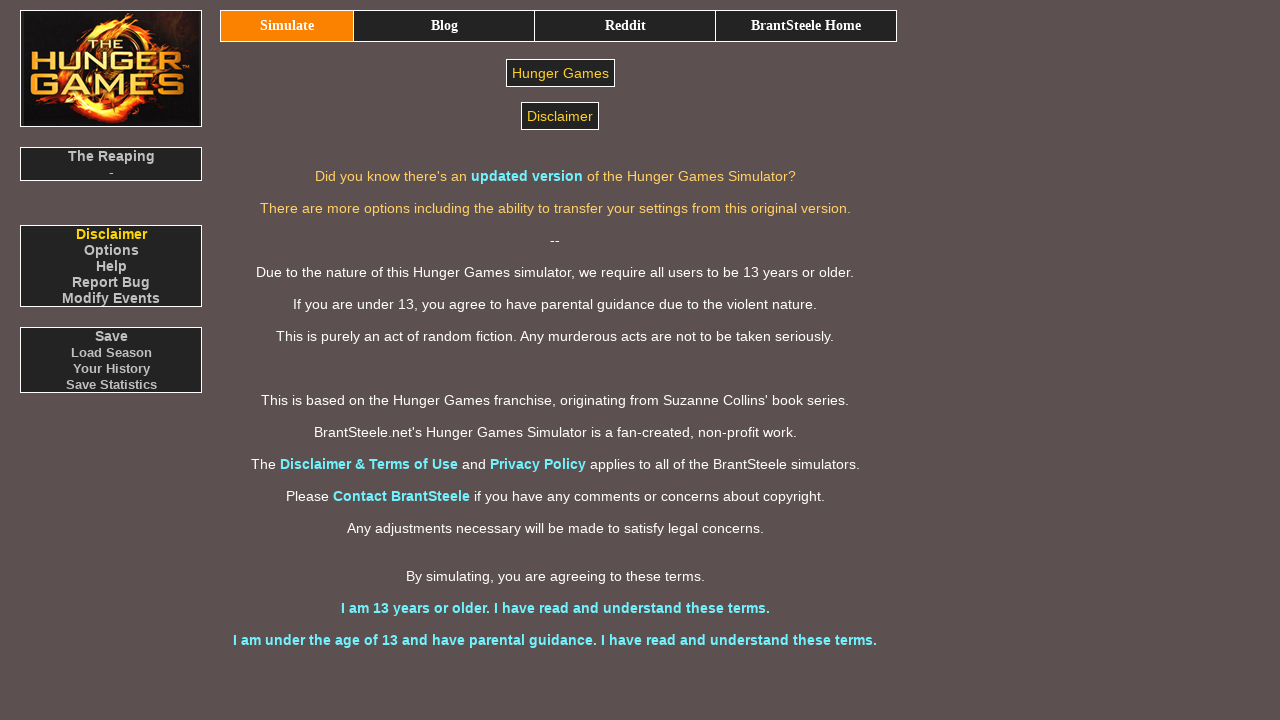

Agreed to terms and conditions at (555, 608) on a:text('I am 13 years or older. I have read and understand these terms.')
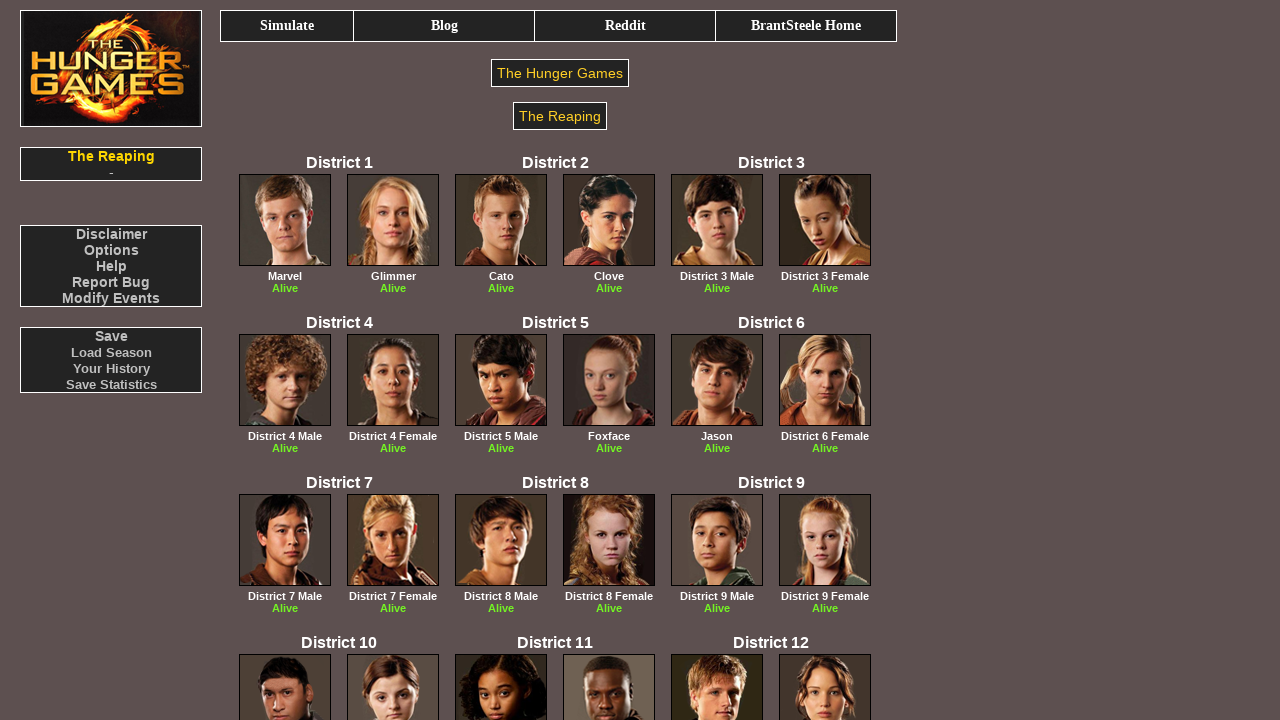

Navigated to personal setup page
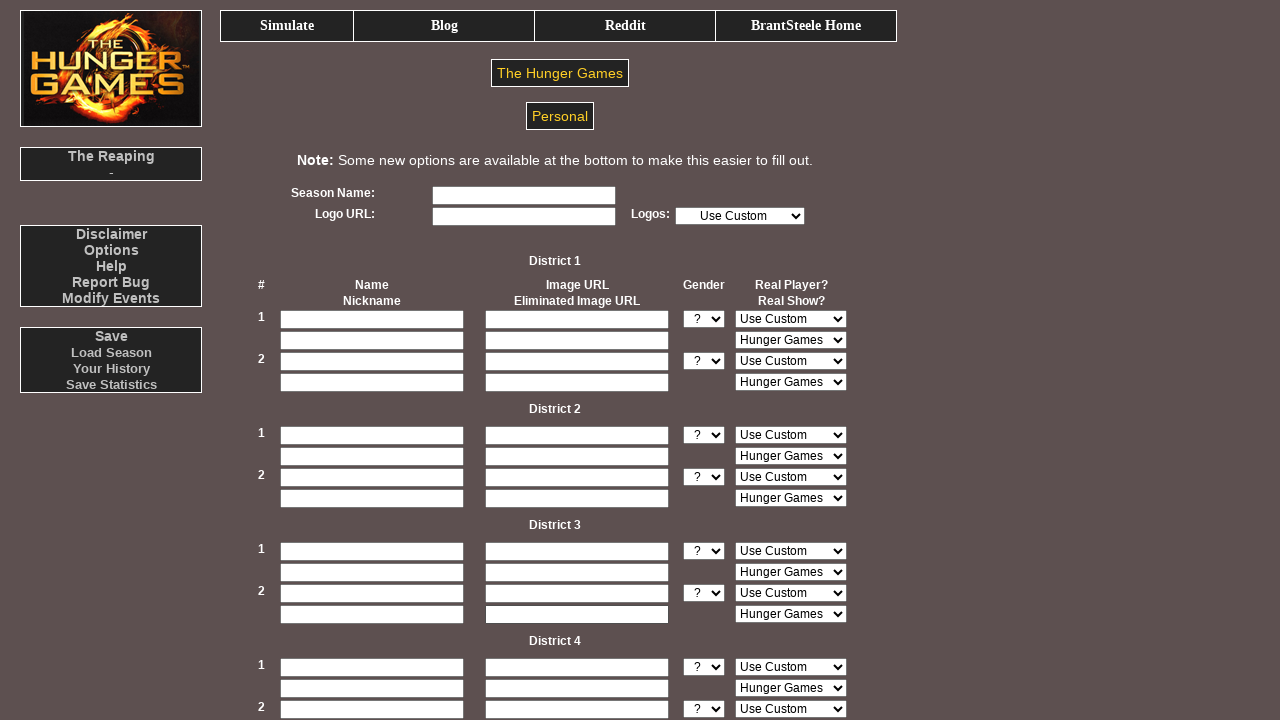

Entered season name 'Epic Battle Royale' on //*[@id='content']/form/table[1]/tbody/tr[1]/td[2]/input
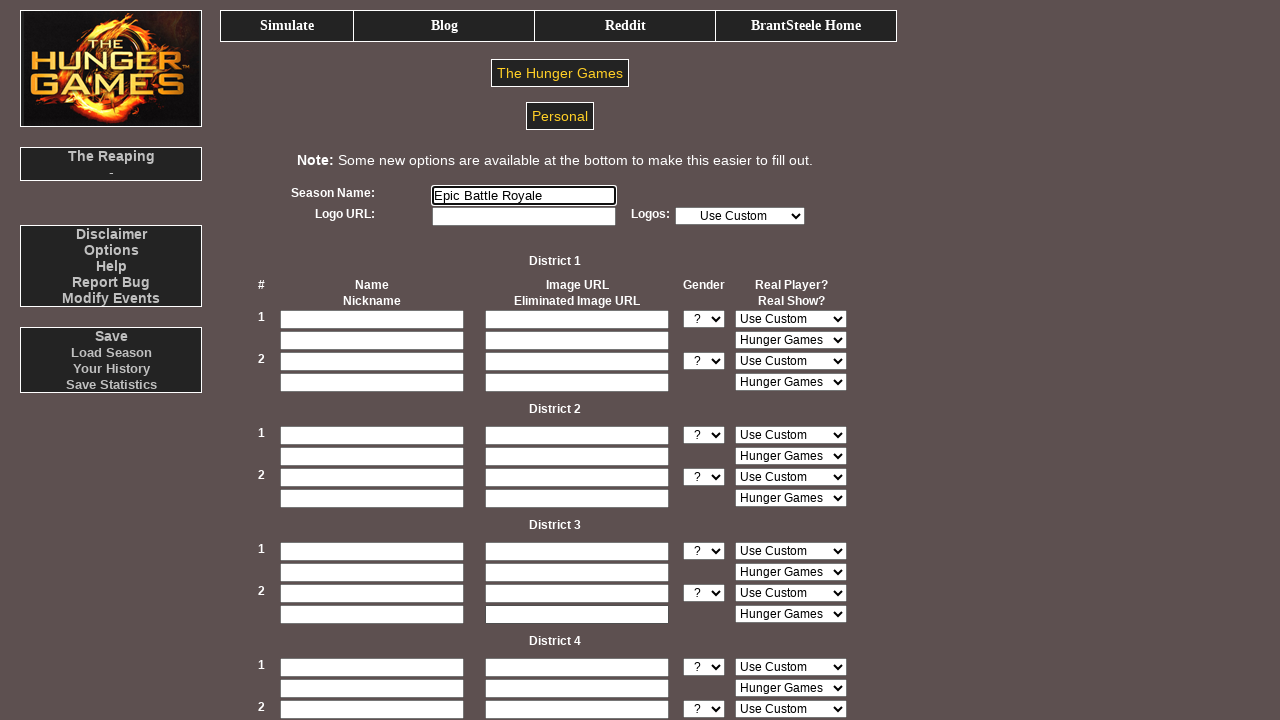

Selected Standard logo on #logo
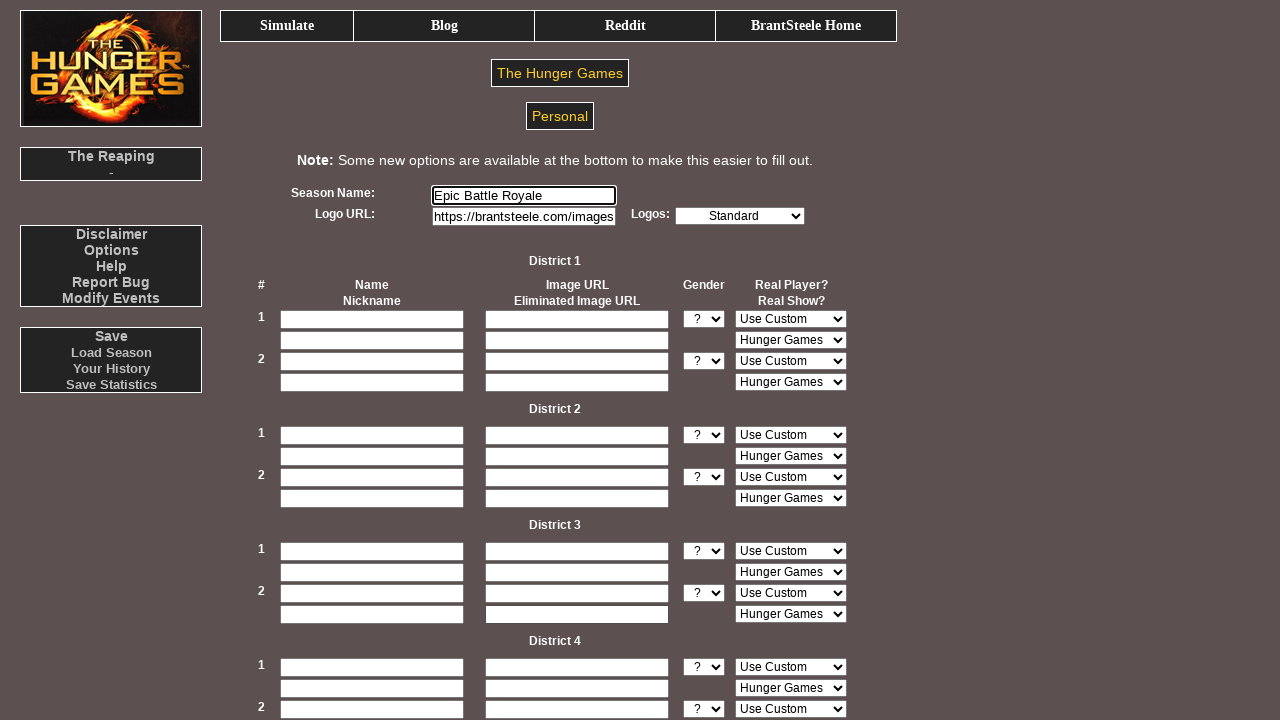

Entered participant name 'Marcus' for tribute 1 on #cusTribute01
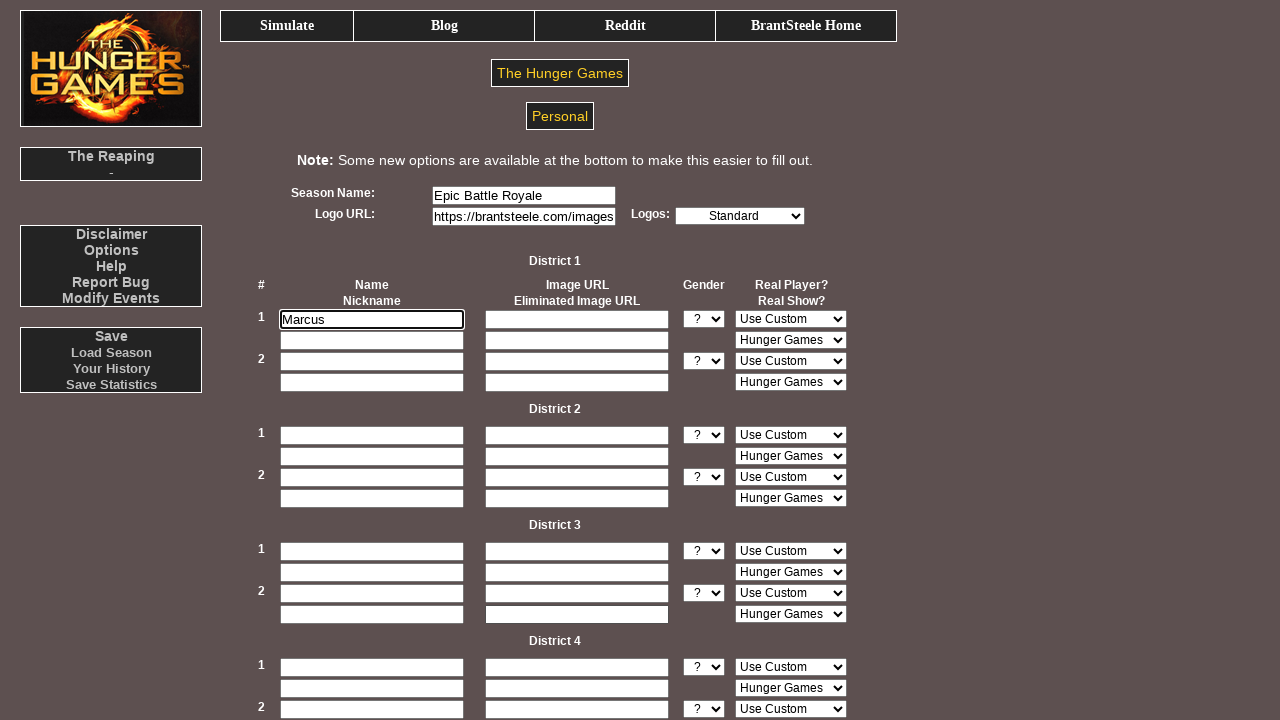

Selected gender 'M' for tribute 1 on select[name='cusTribute01gender']
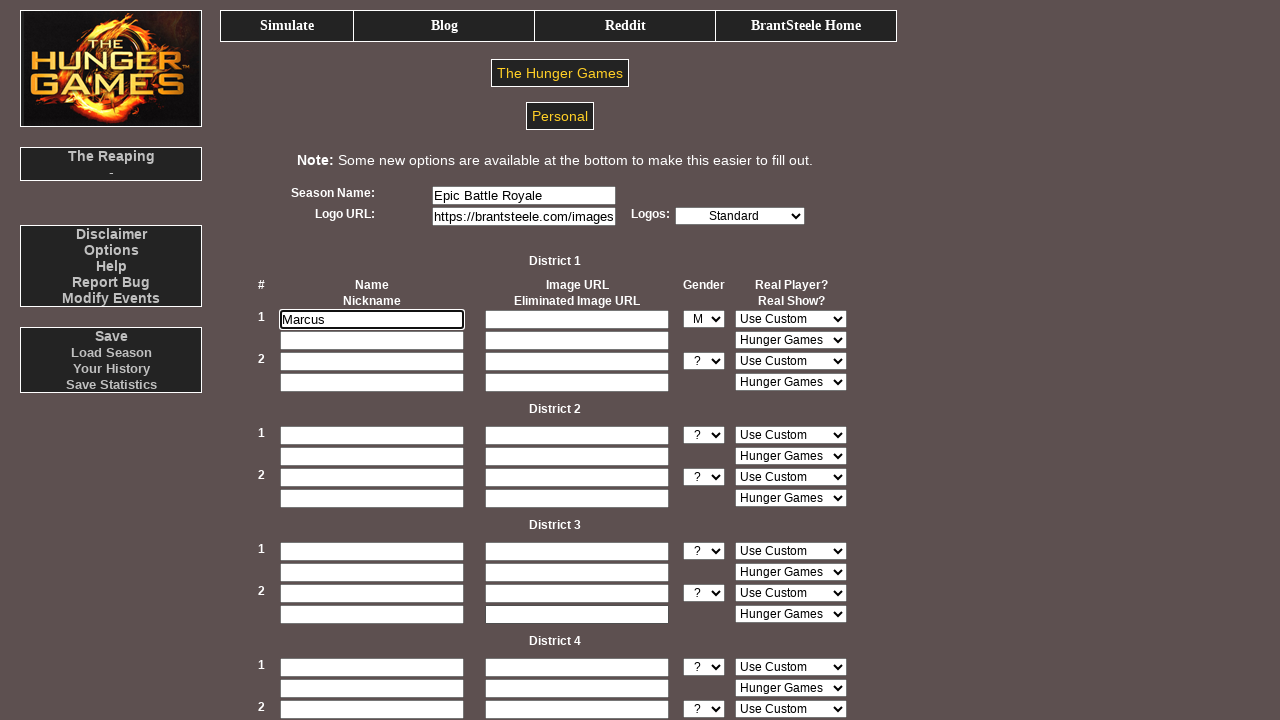

Entered participant name 'Diana' for tribute 2 on #cusTribute02
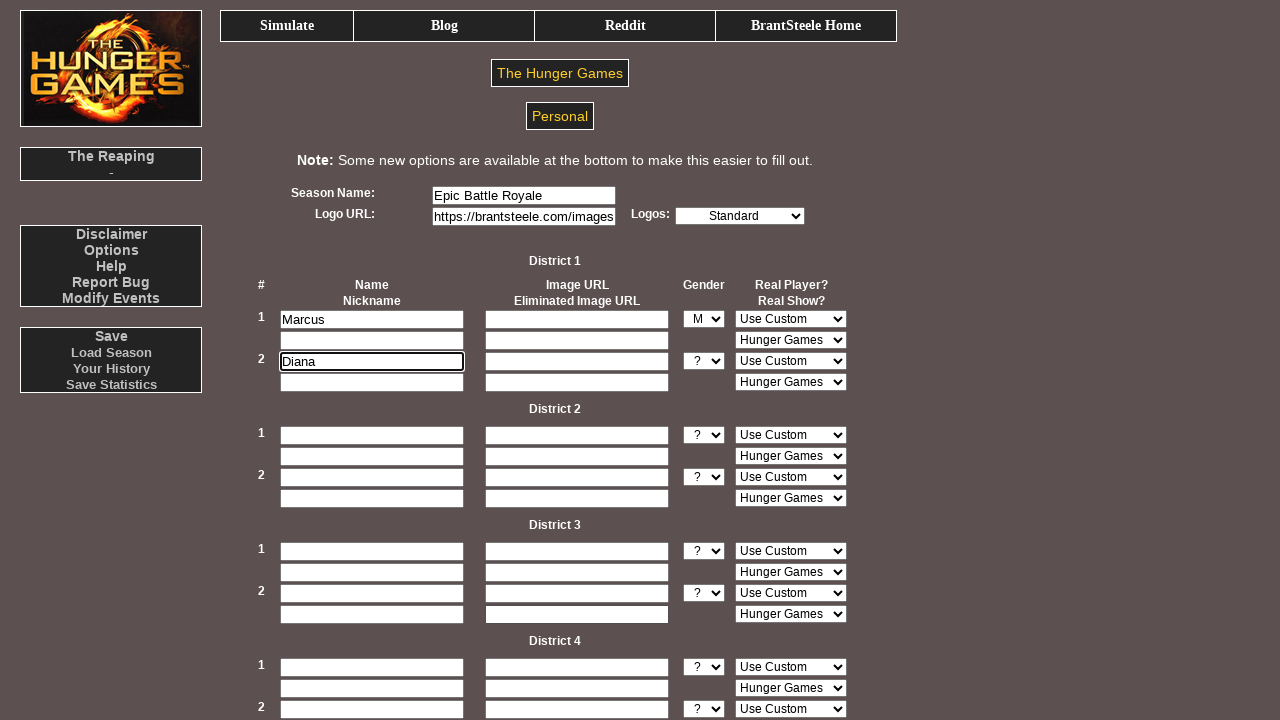

Selected gender 'F' for tribute 2 on select[name='cusTribute02gender']
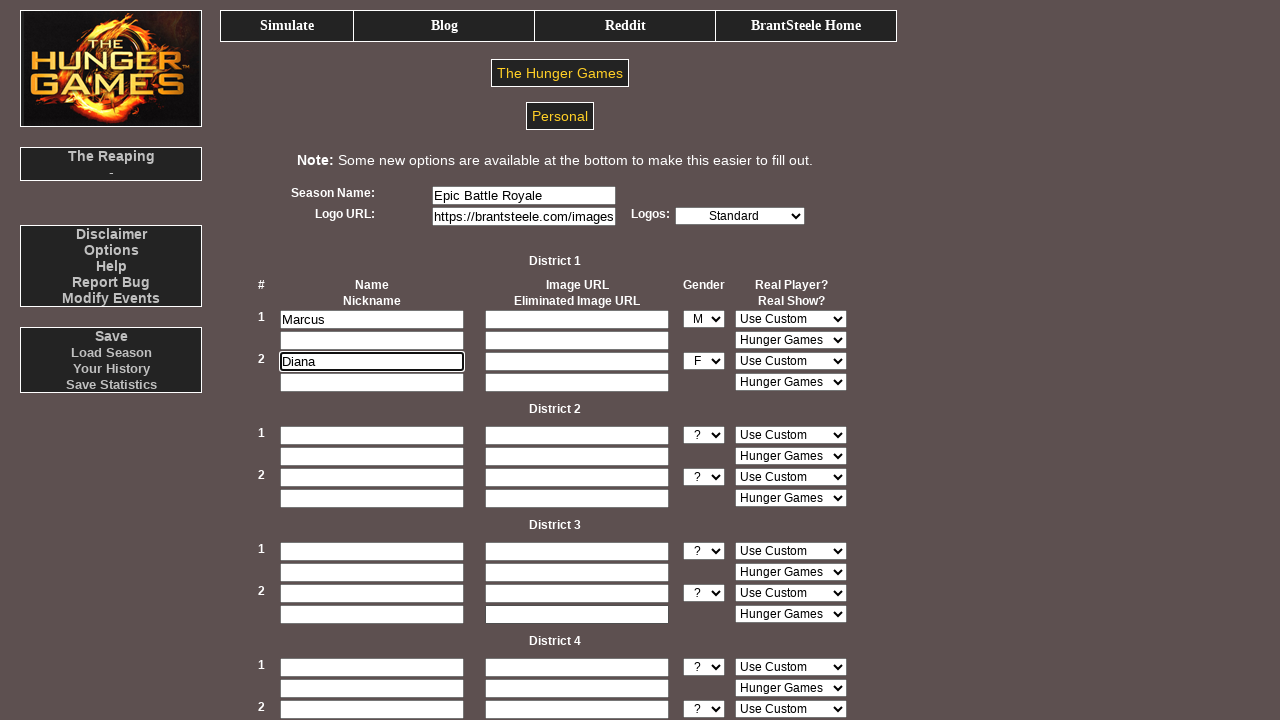

Entered participant name 'Tyler' for tribute 3 on #cusTribute03
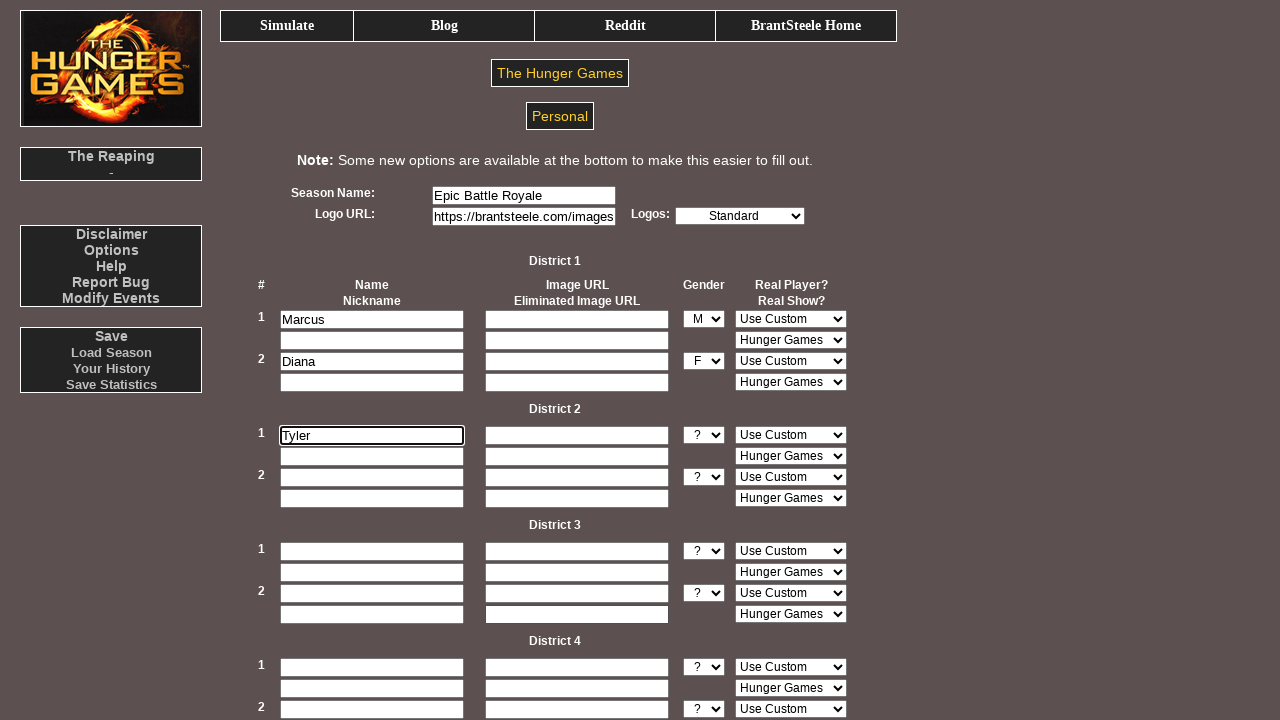

Selected gender 'M' for tribute 3 on select[name='cusTribute03gender']
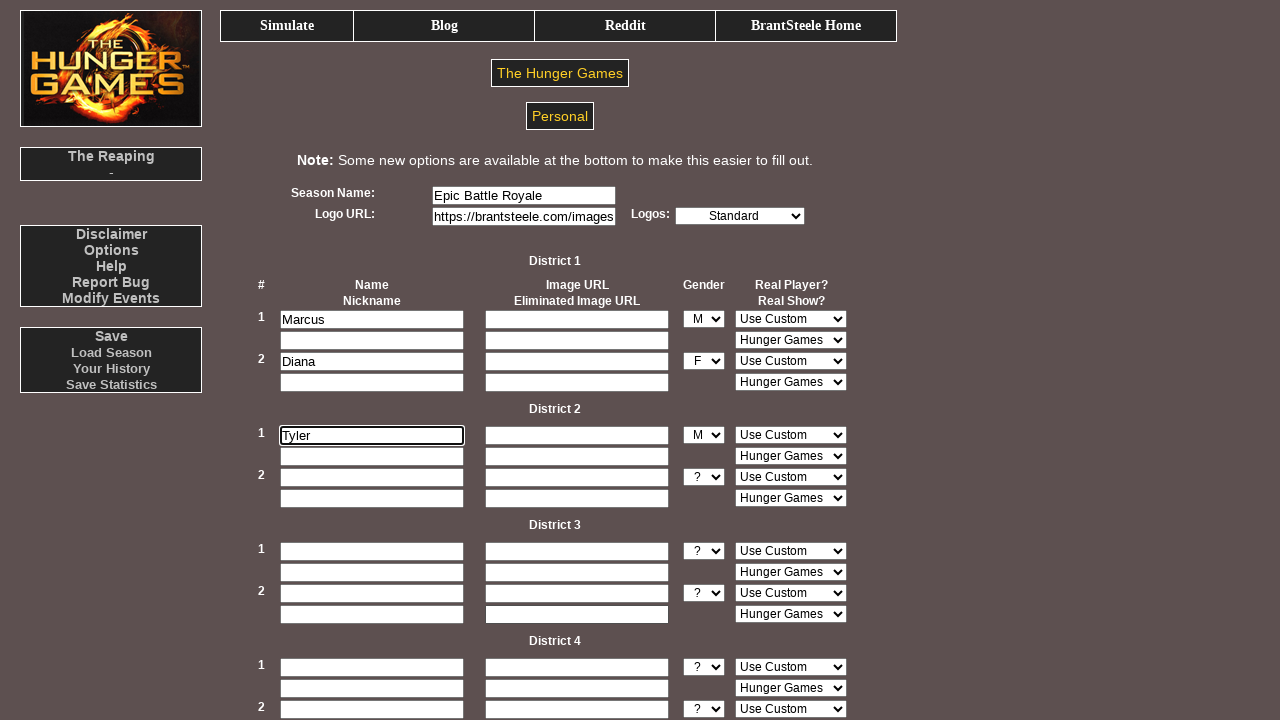

Entered participant name 'Sarah' for tribute 4 on #cusTribute04
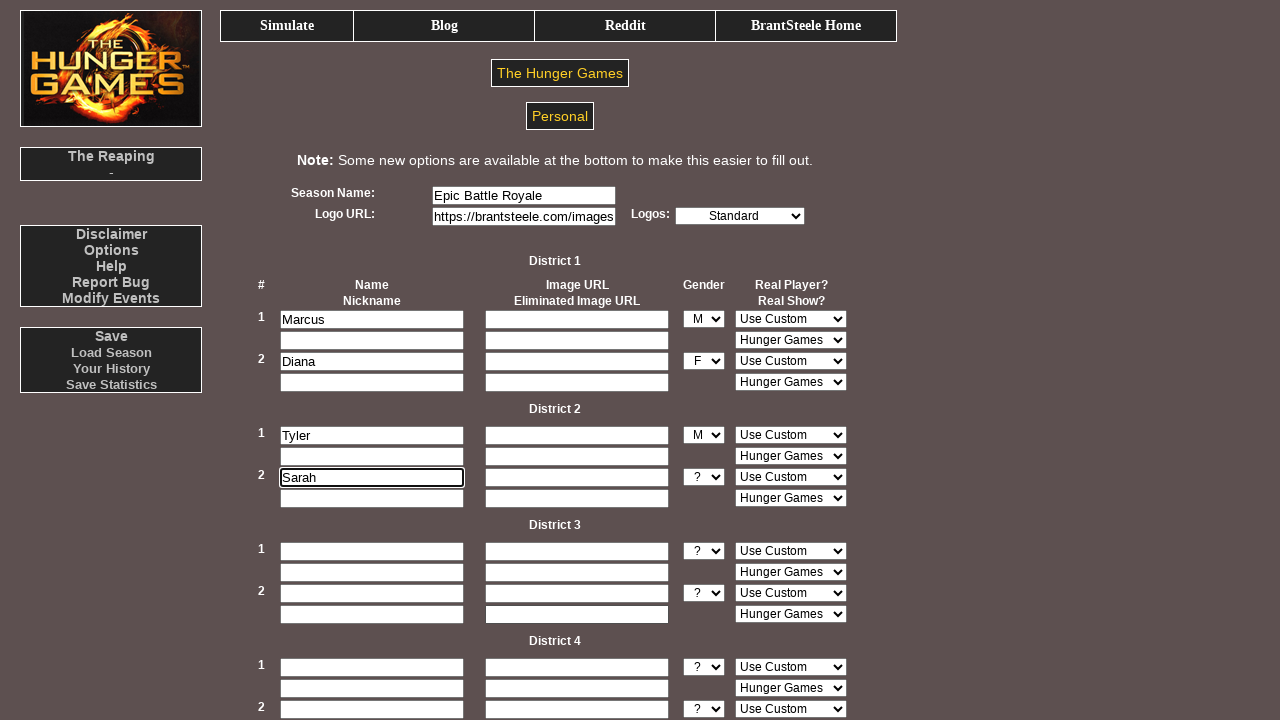

Selected gender 'F' for tribute 4 on select[name='cusTribute04gender']
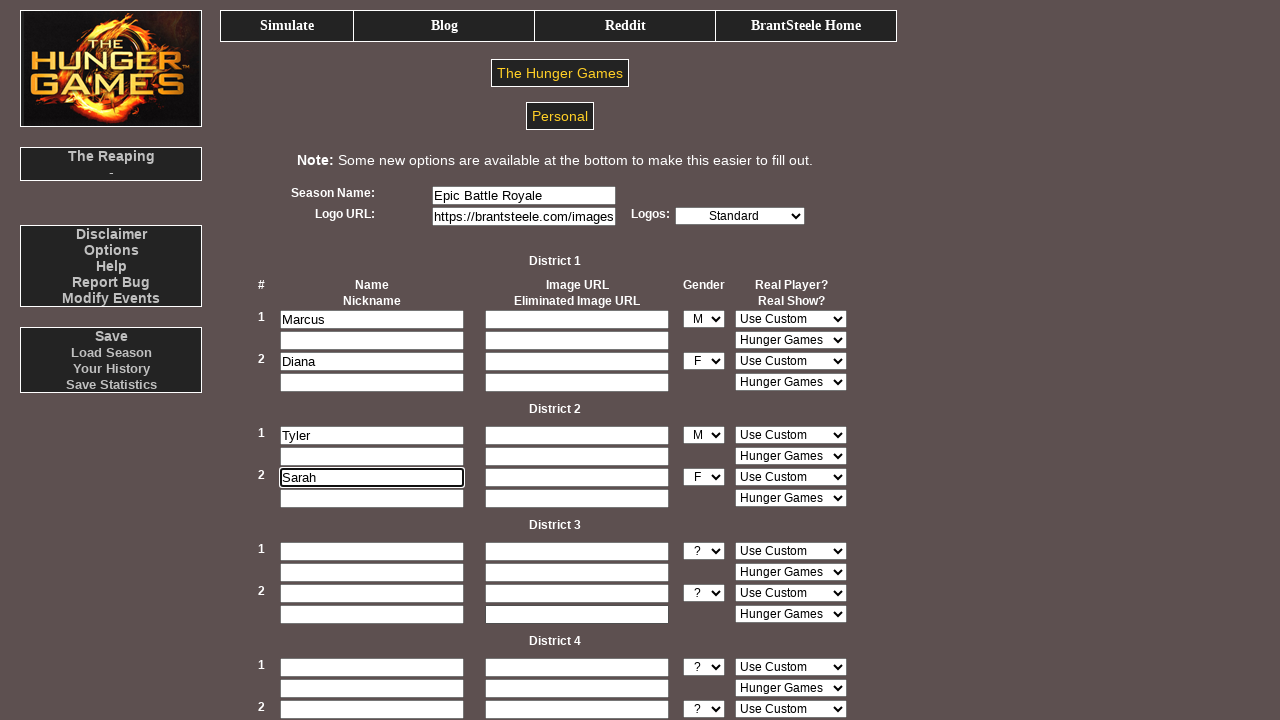

Entered participant name 'Jason' for tribute 5 on #cusTribute05
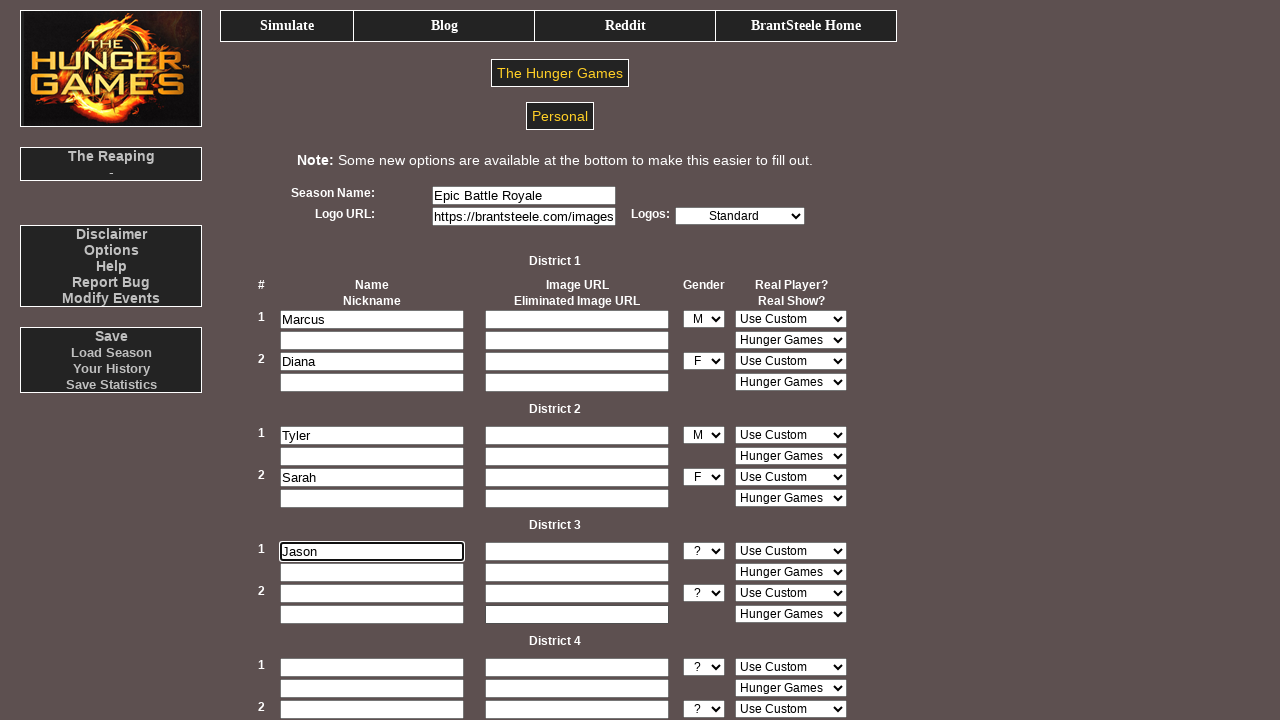

Selected gender 'M' for tribute 5 on select[name='cusTribute05gender']
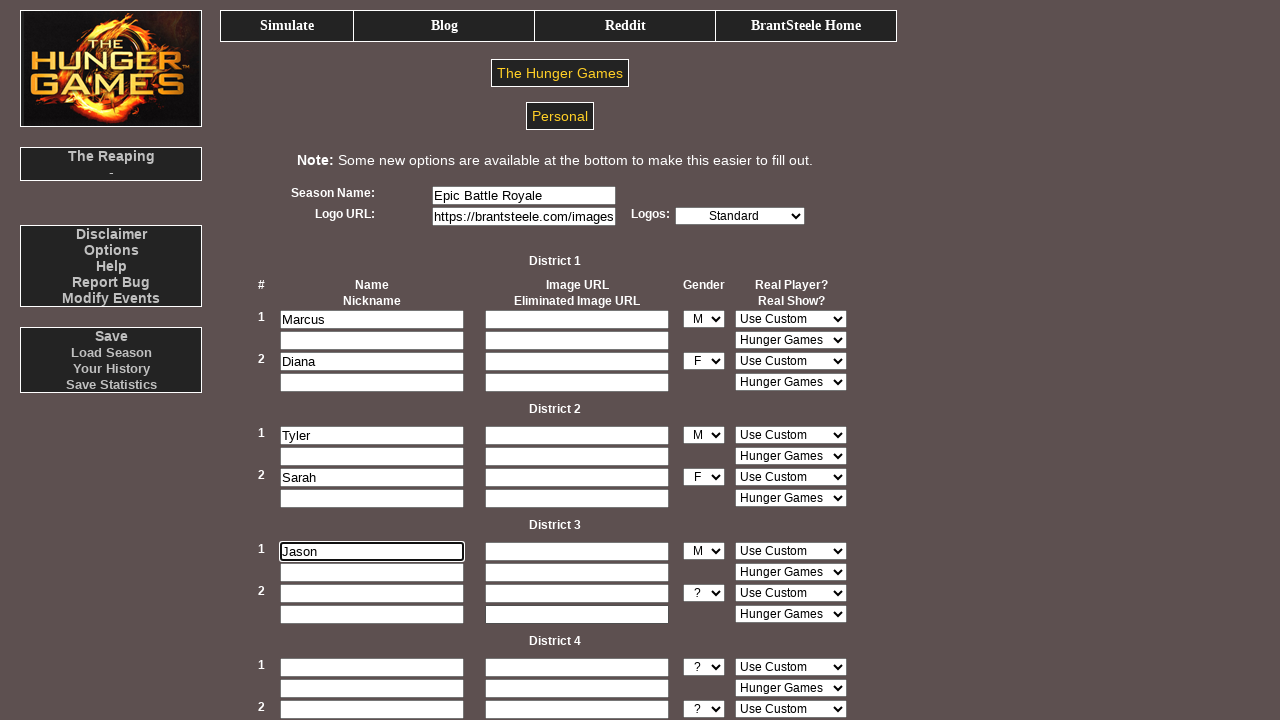

Entered participant name 'Emily' for tribute 6 on #cusTribute06
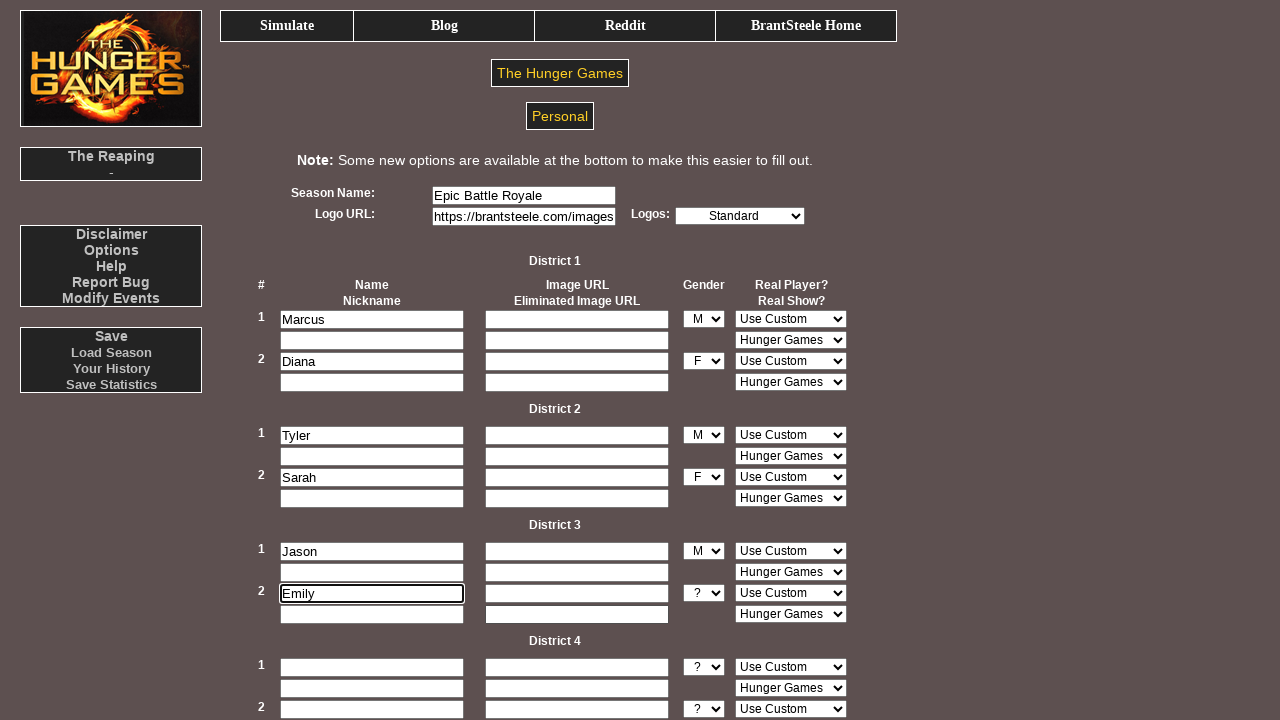

Selected gender 'F' for tribute 6 on select[name='cusTribute06gender']
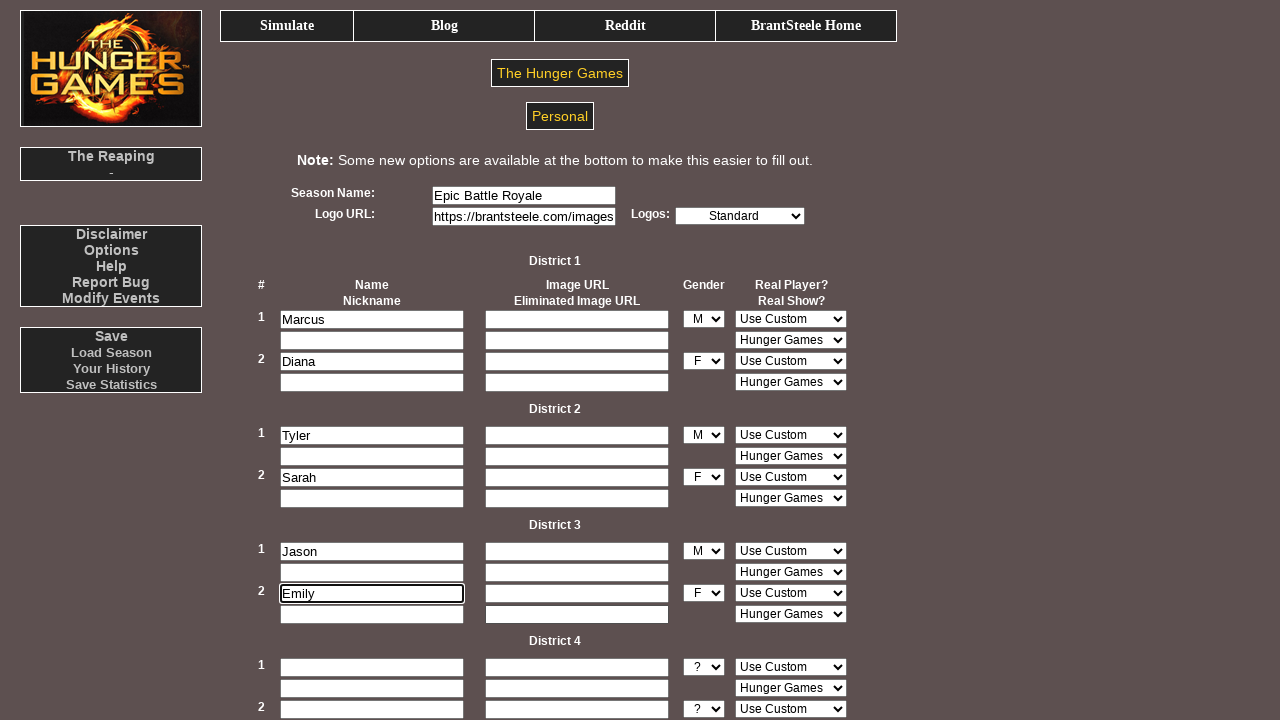

Entered participant name 'Kevin' for tribute 7 on #cusTribute07
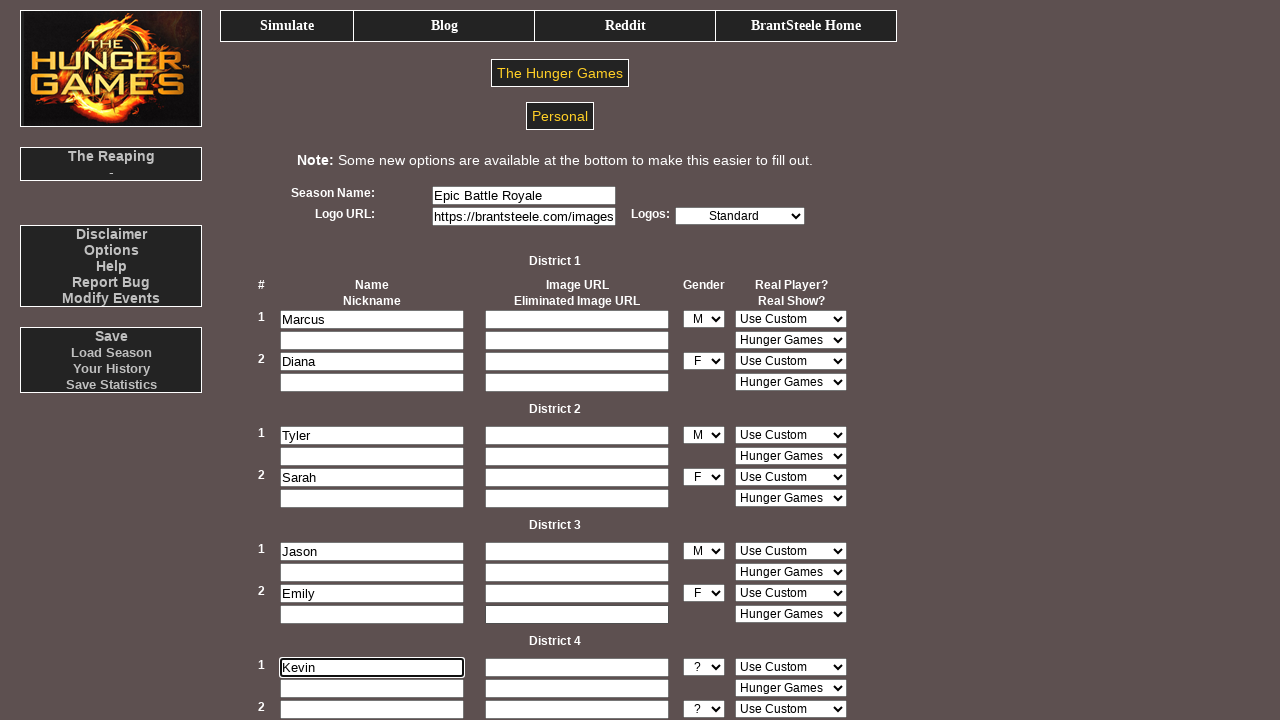

Selected gender 'M' for tribute 7 on select[name='cusTribute07gender']
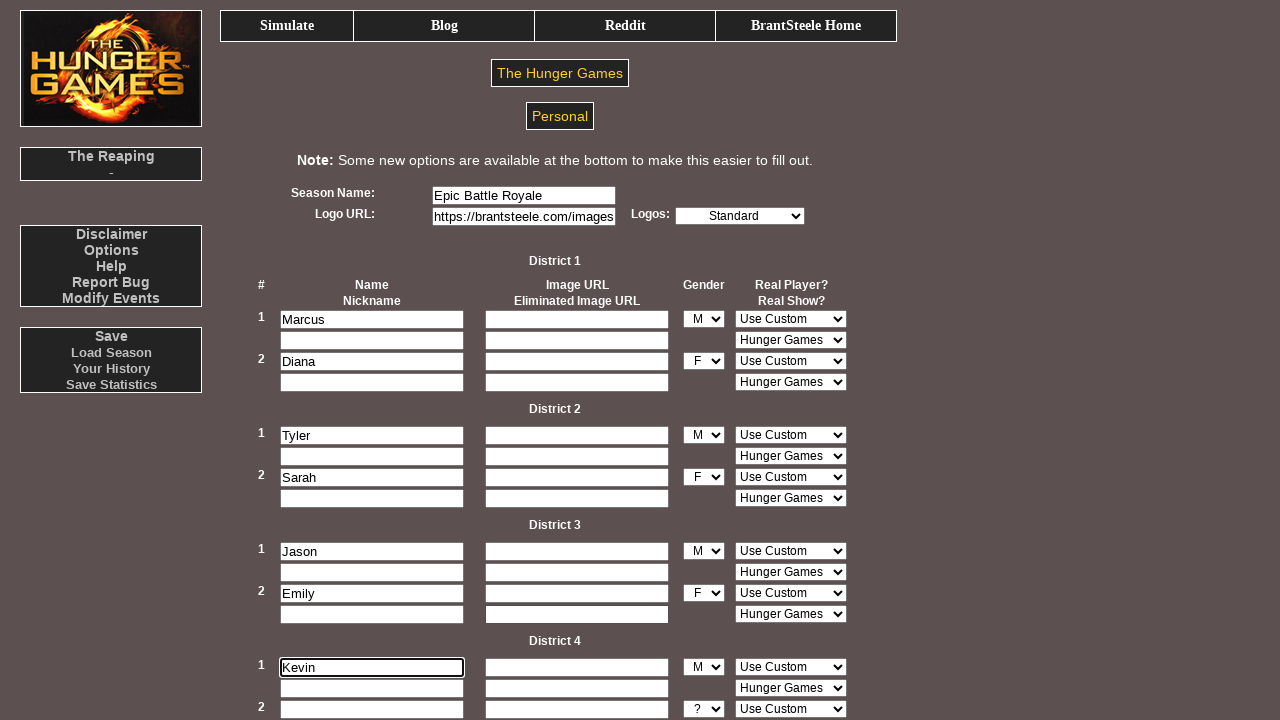

Entered participant name 'Rachel' for tribute 8 on #cusTribute08
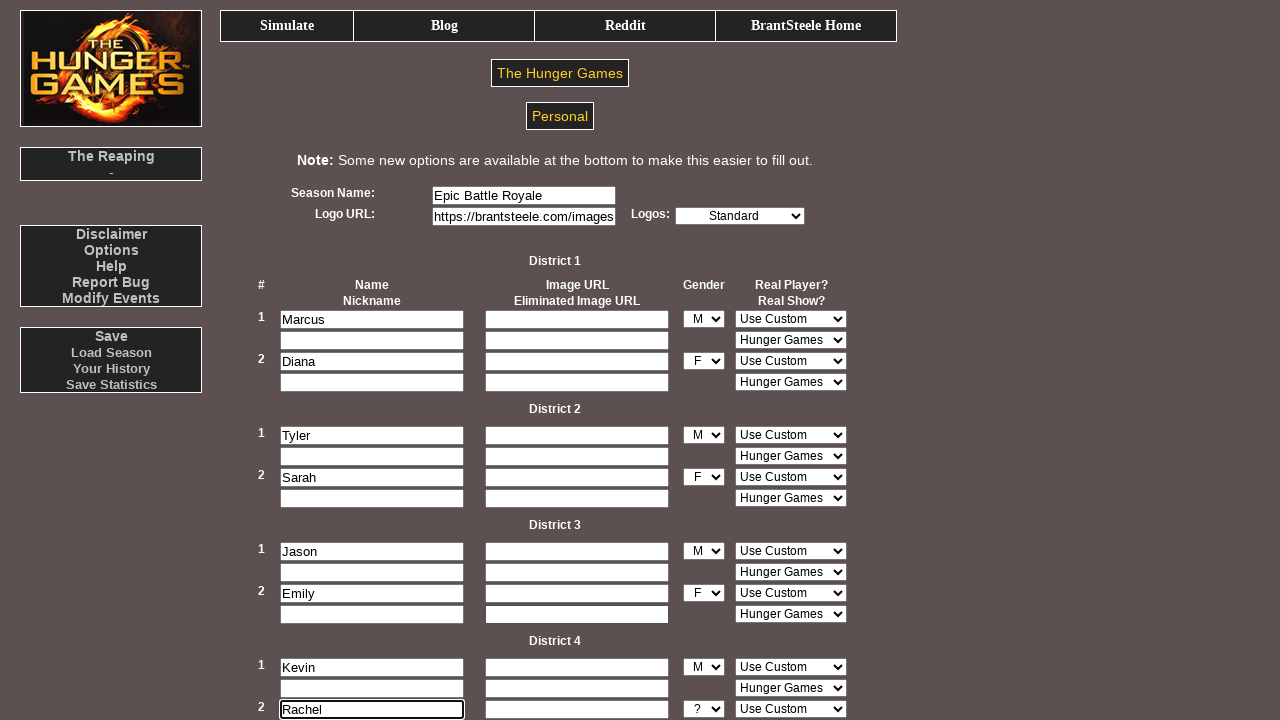

Selected gender 'F' for tribute 8 on select[name='cusTribute08gender']
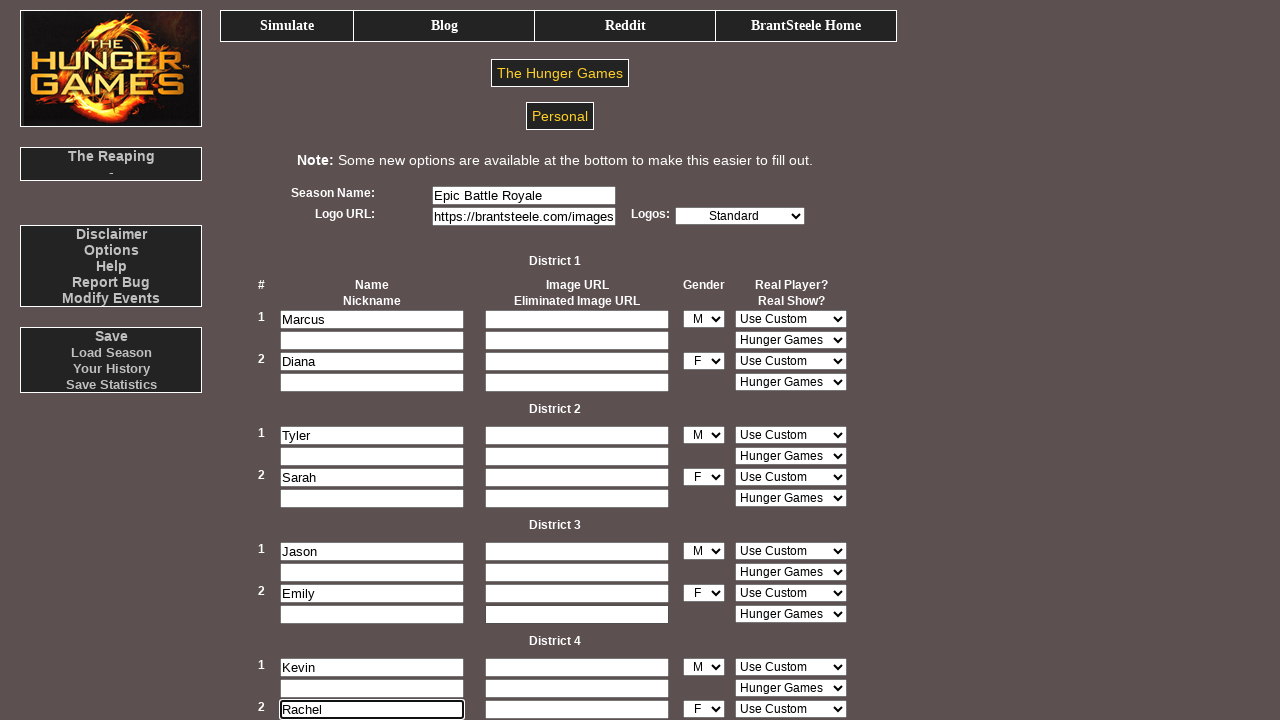

Entered participant name 'Brandon' for tribute 9 on #cusTribute09
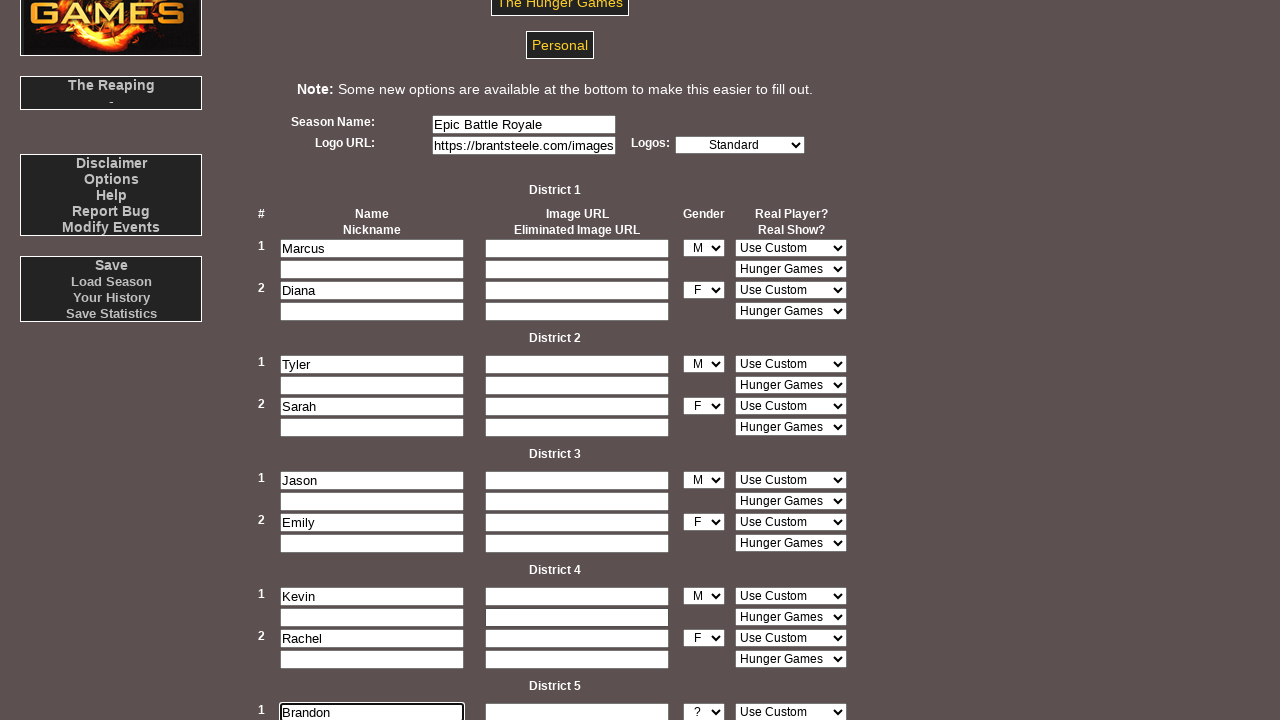

Selected gender 'M' for tribute 9 on select[name='cusTribute09gender']
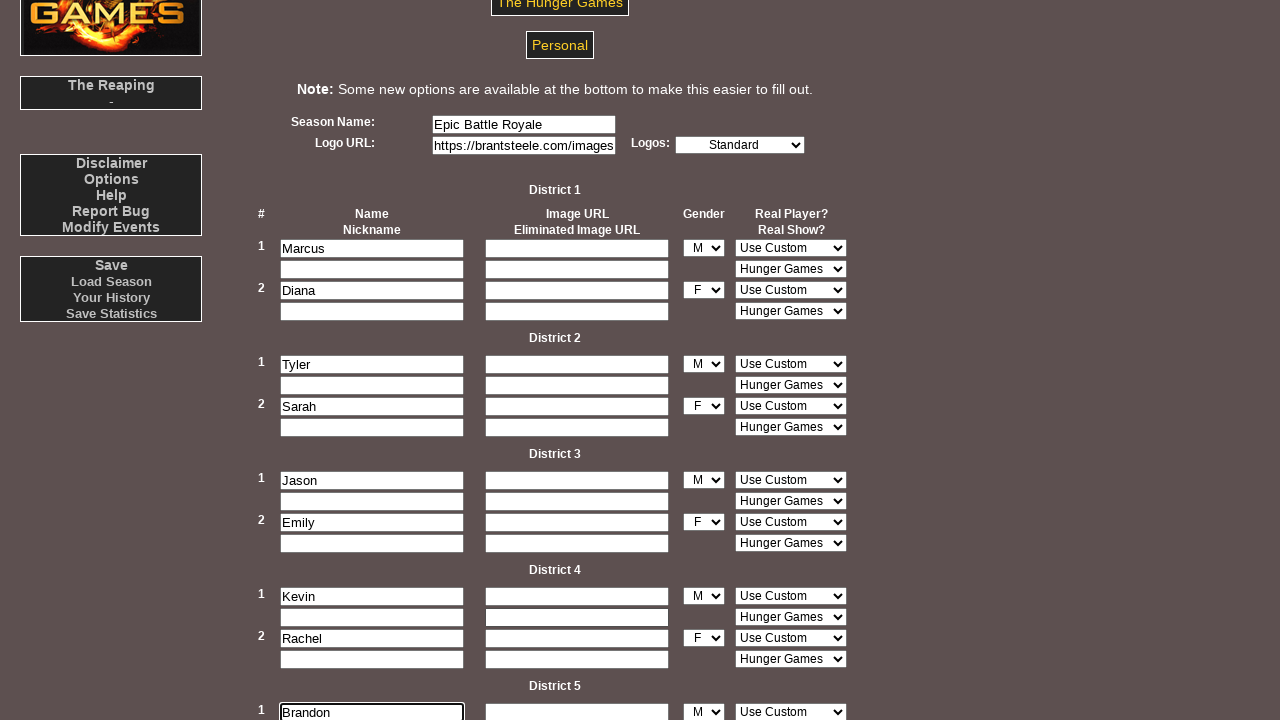

Entered participant name 'Michelle' for tribute 10 on #cusTribute10
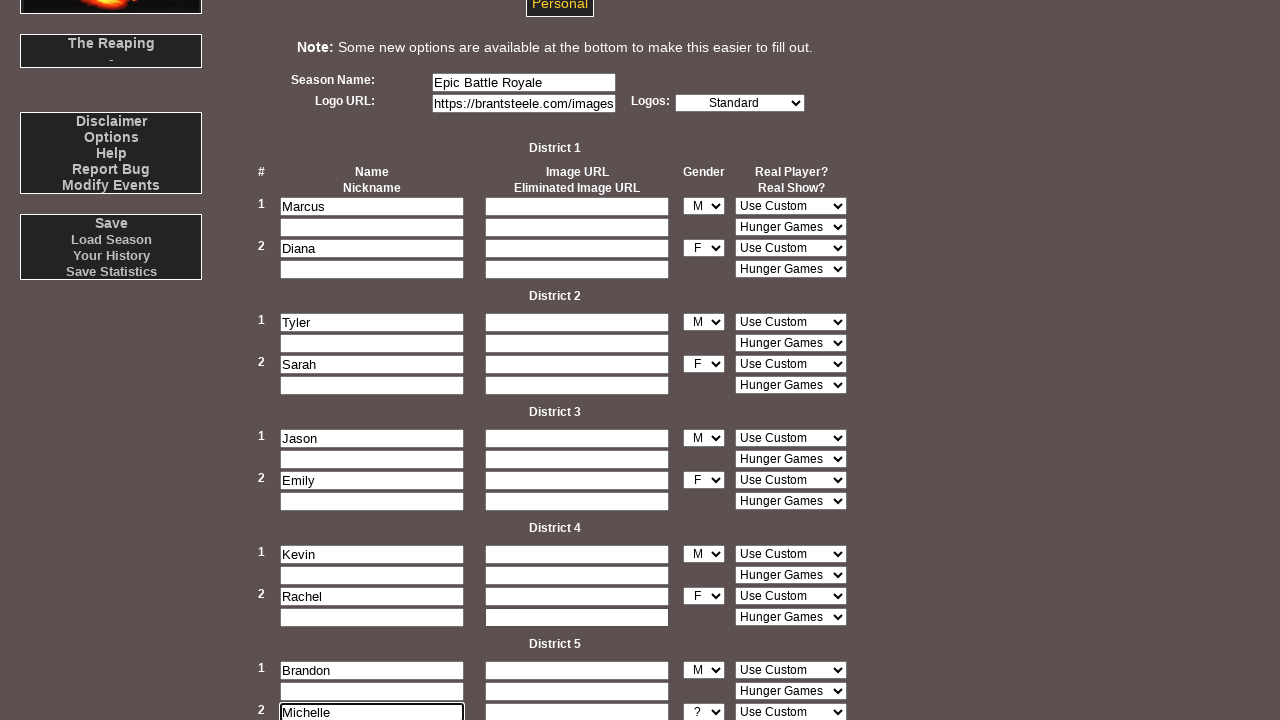

Selected gender 'F' for tribute 10 on select[name='cusTribute10gender']
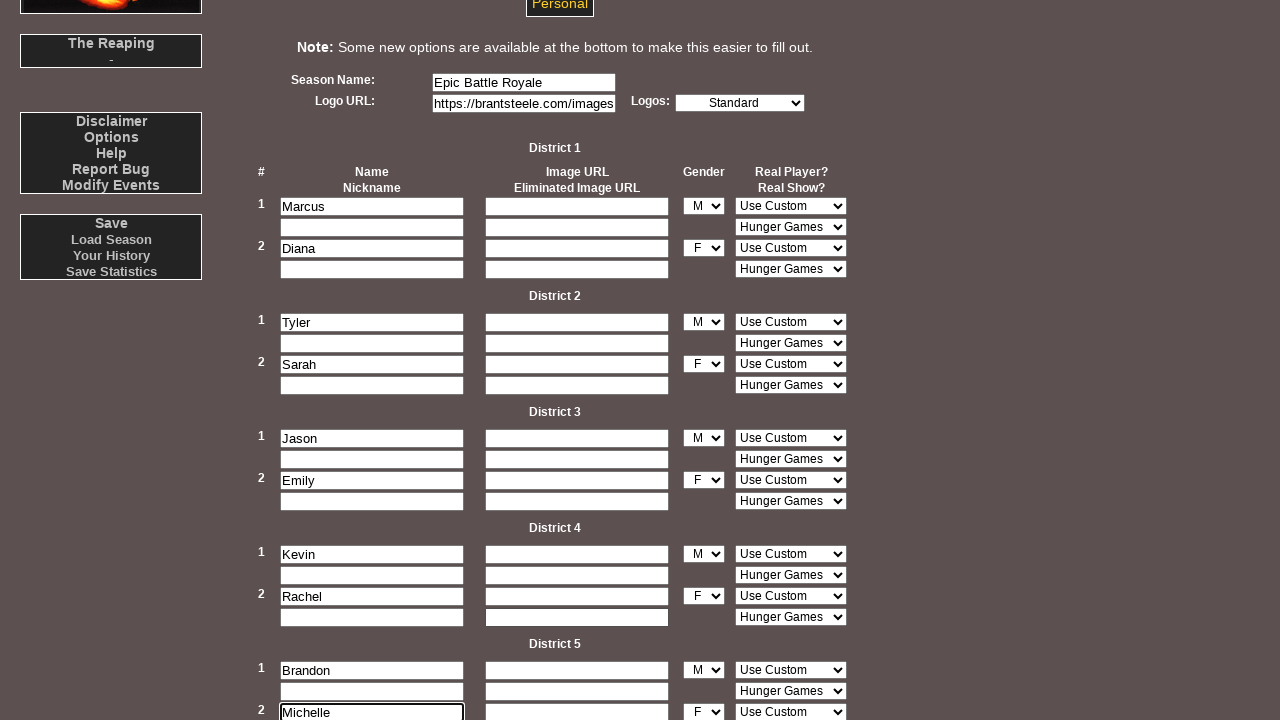

Entered participant name 'Derek' for tribute 11 on #cusTribute11
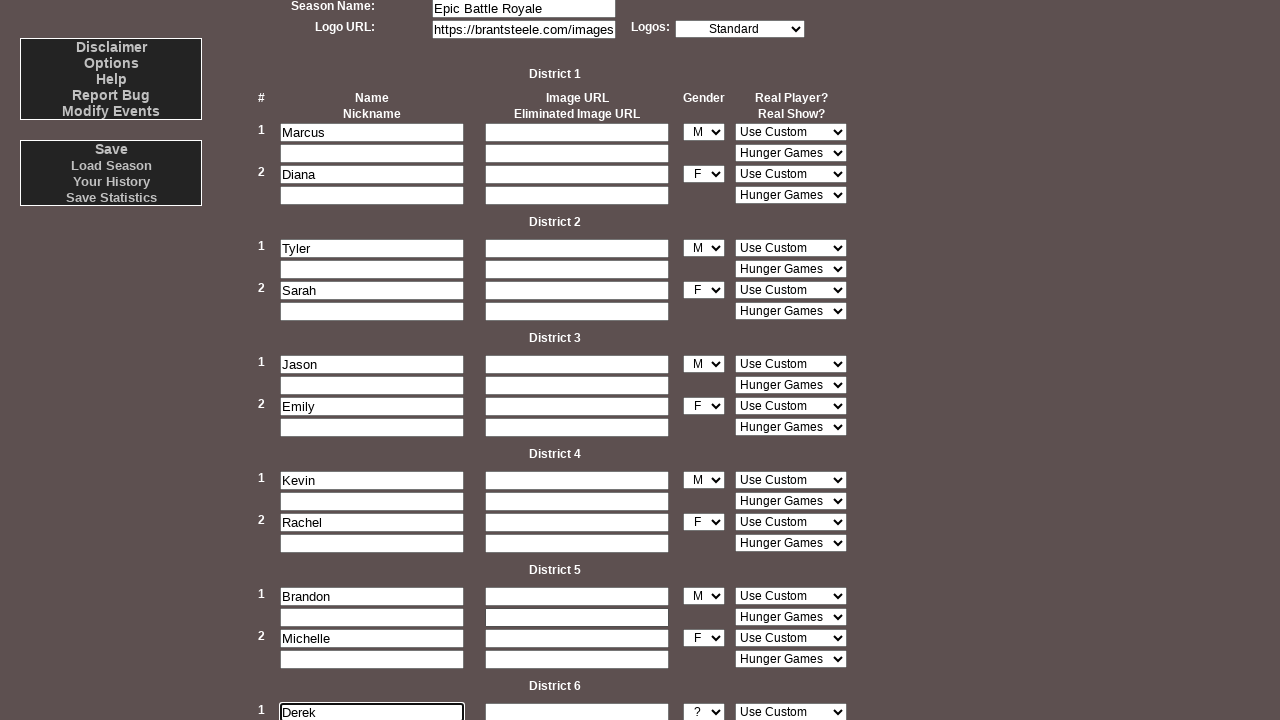

Selected gender 'M' for tribute 11 on select[name='cusTribute11gender']
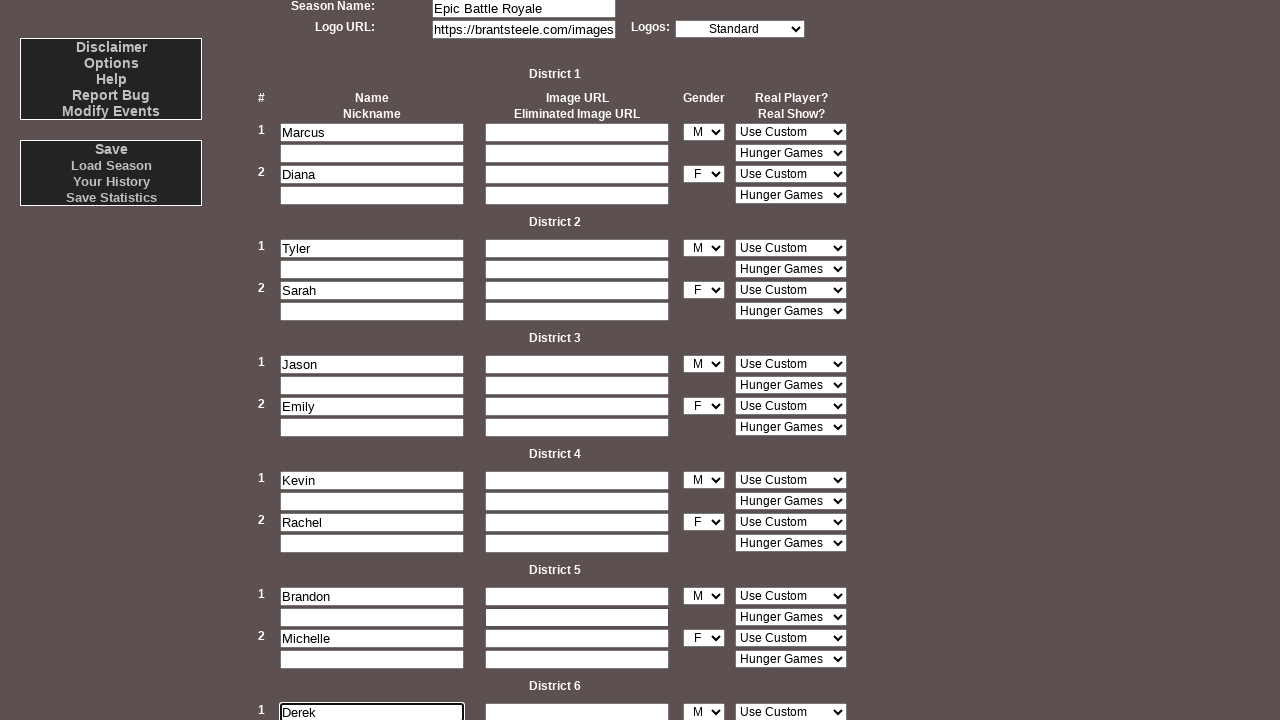

Entered participant name 'Jessica' for tribute 12 on #cusTribute12
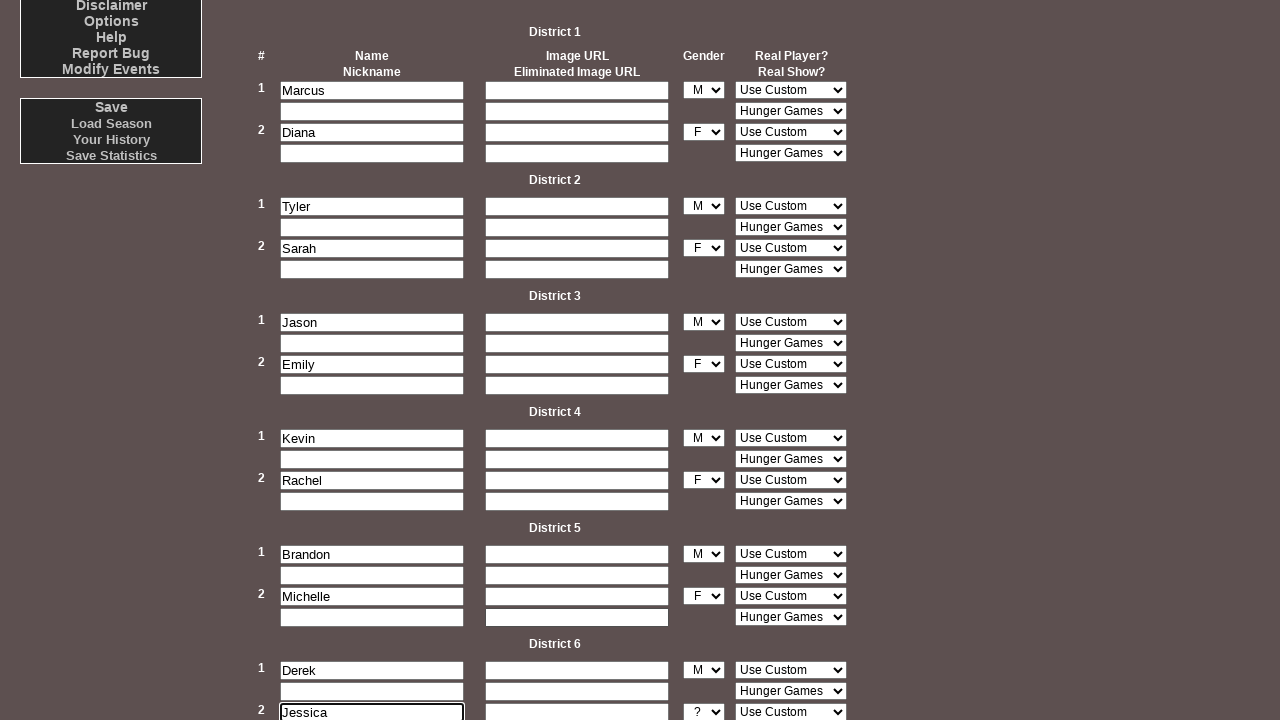

Selected gender 'F' for tribute 12 on select[name='cusTribute12gender']
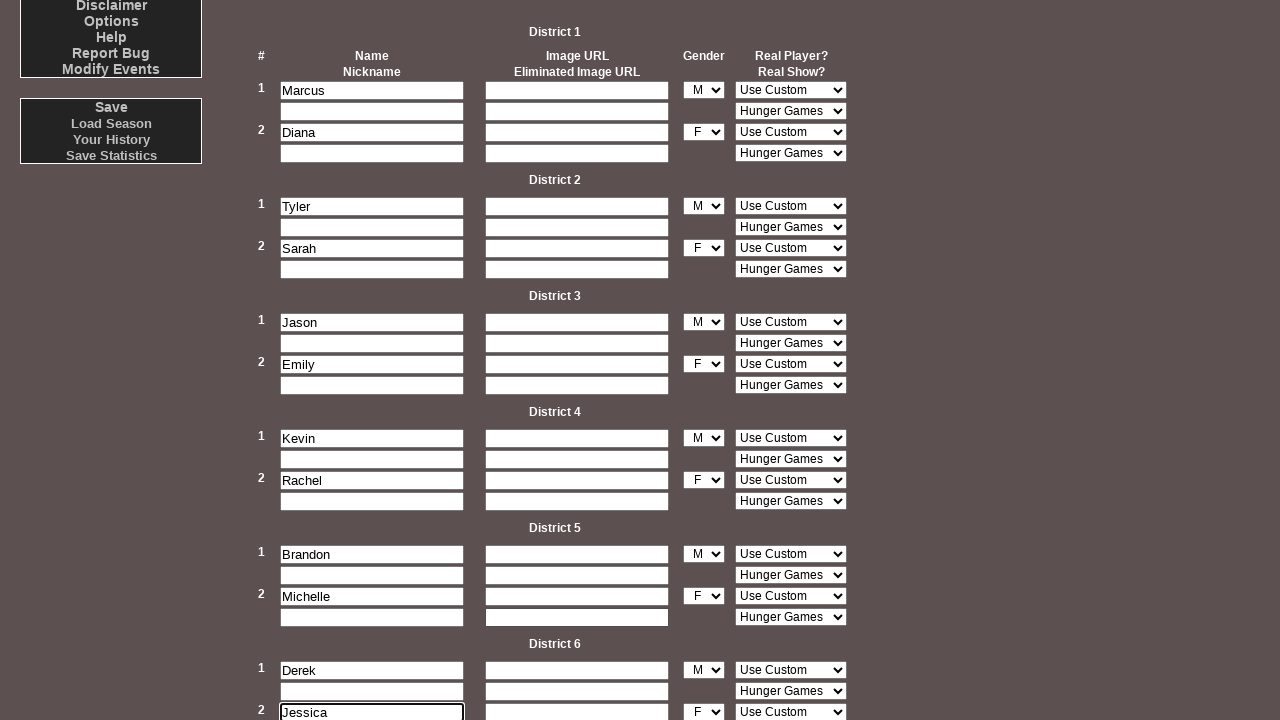

Entered participant name 'Ryan' for tribute 13 on #cusTribute13
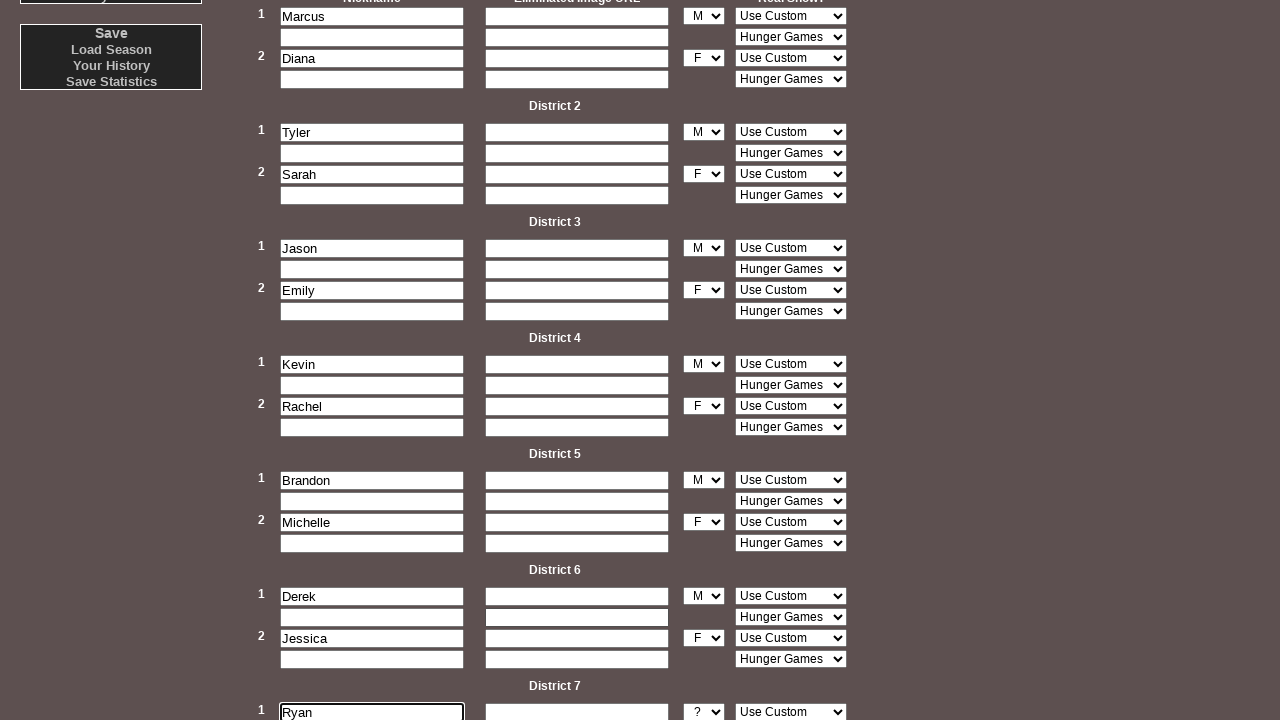

Selected gender 'M' for tribute 13 on select[name='cusTribute13gender']
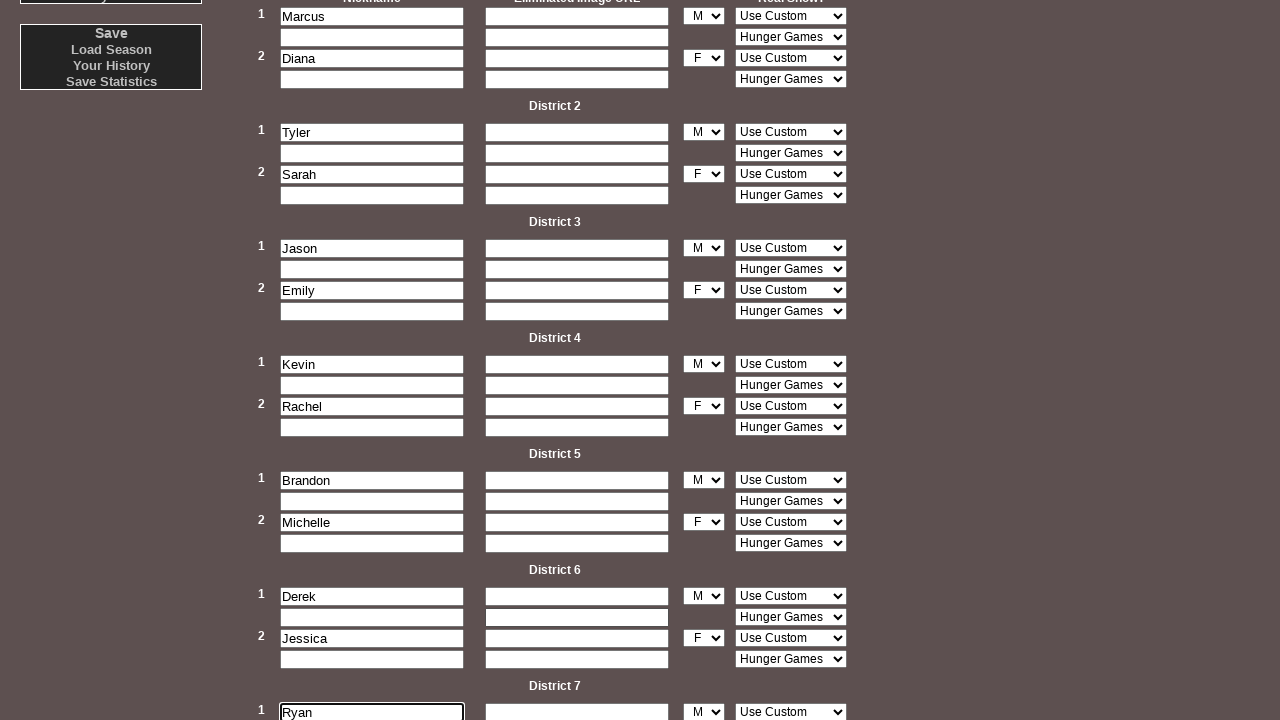

Entered participant name 'Amanda' for tribute 14 on #cusTribute14
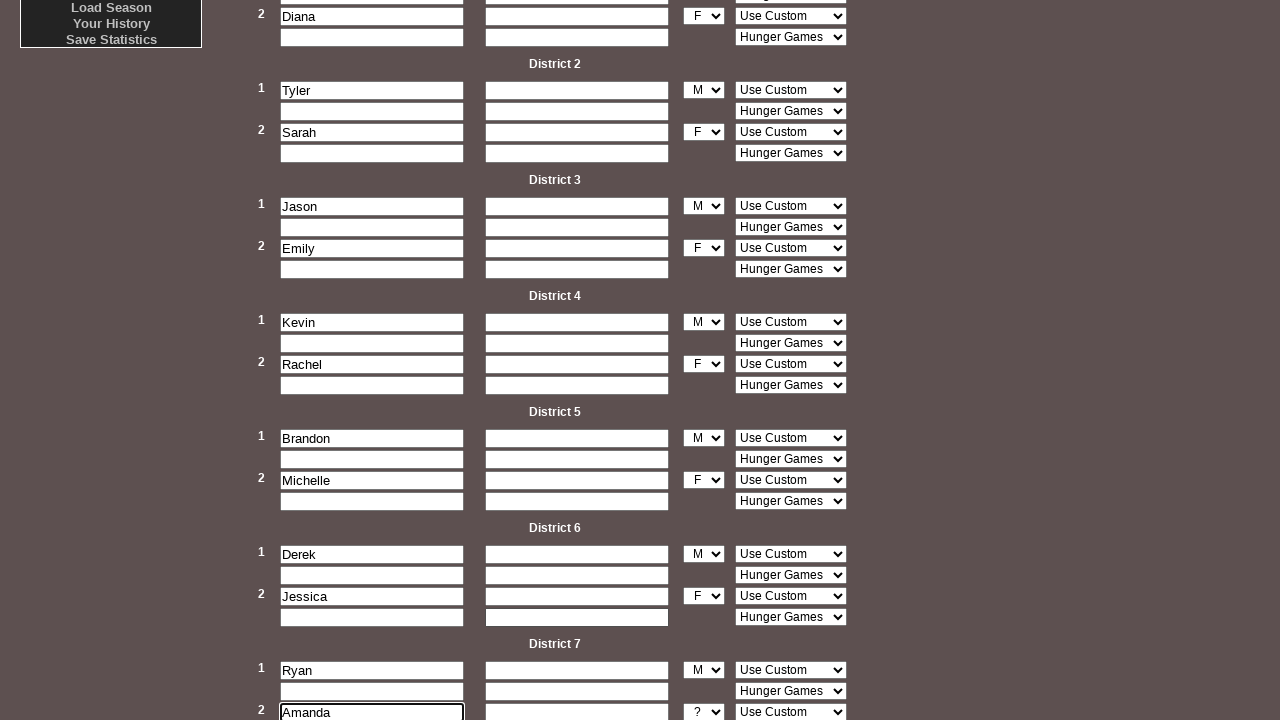

Selected gender 'F' for tribute 14 on select[name='cusTribute14gender']
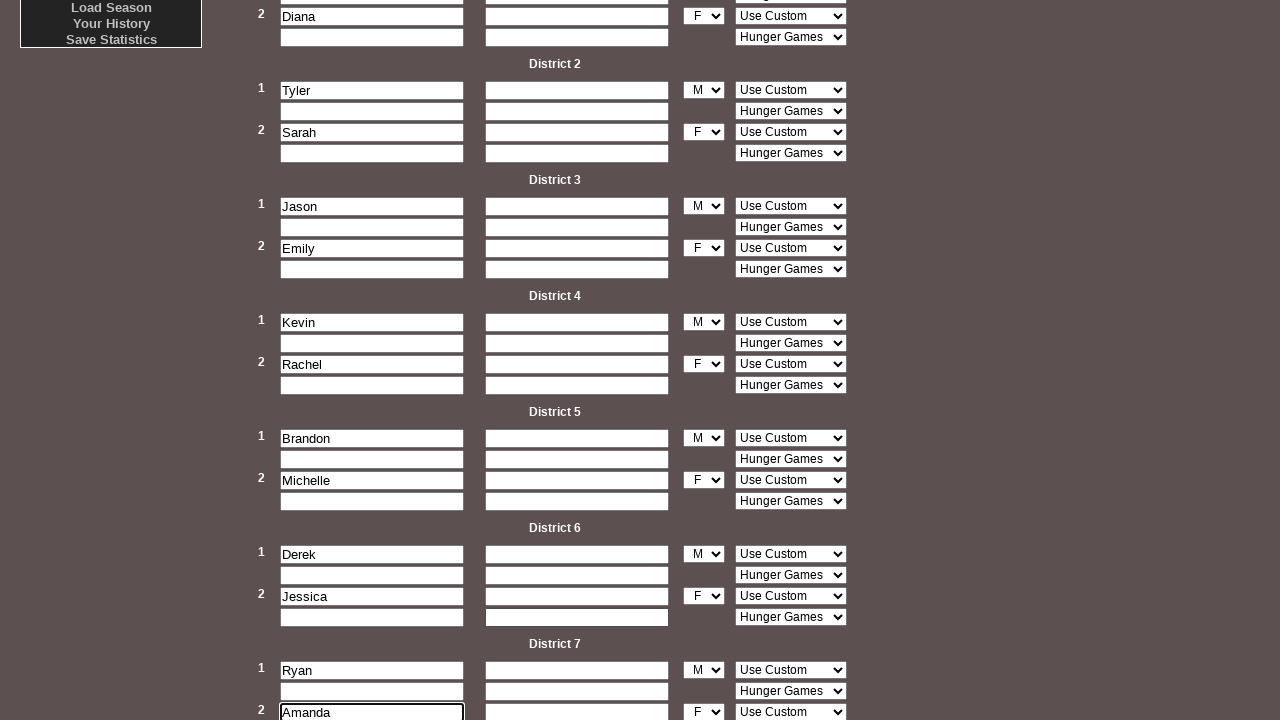

Entered participant name 'Chris' for tribute 15 on #cusTribute15
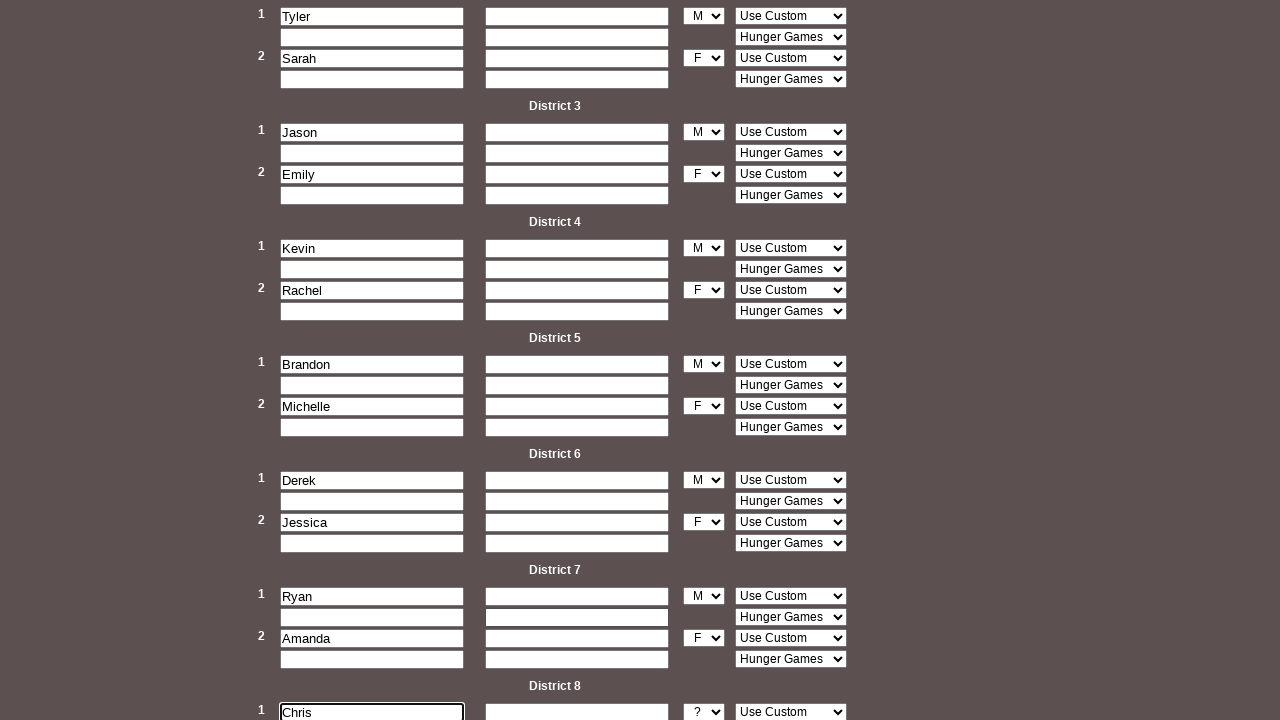

Selected gender 'M' for tribute 15 on select[name='cusTribute15gender']
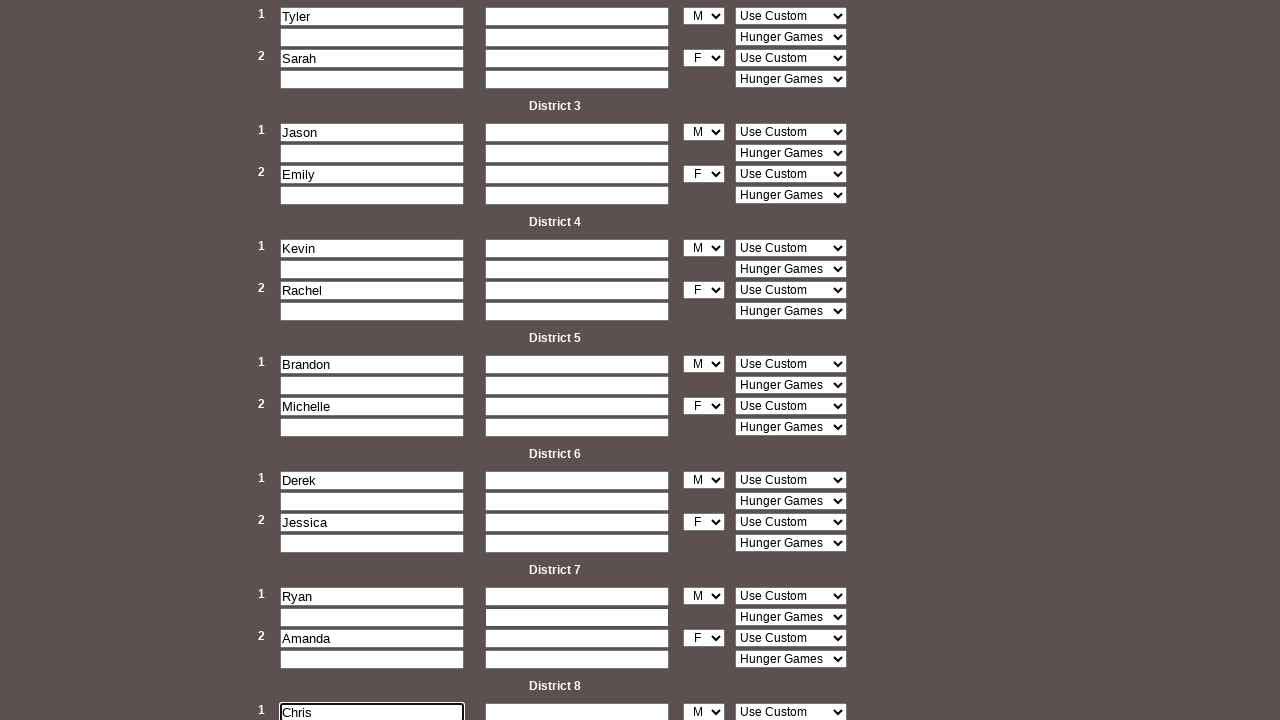

Entered participant name 'Nicole' for tribute 16 on #cusTribute16
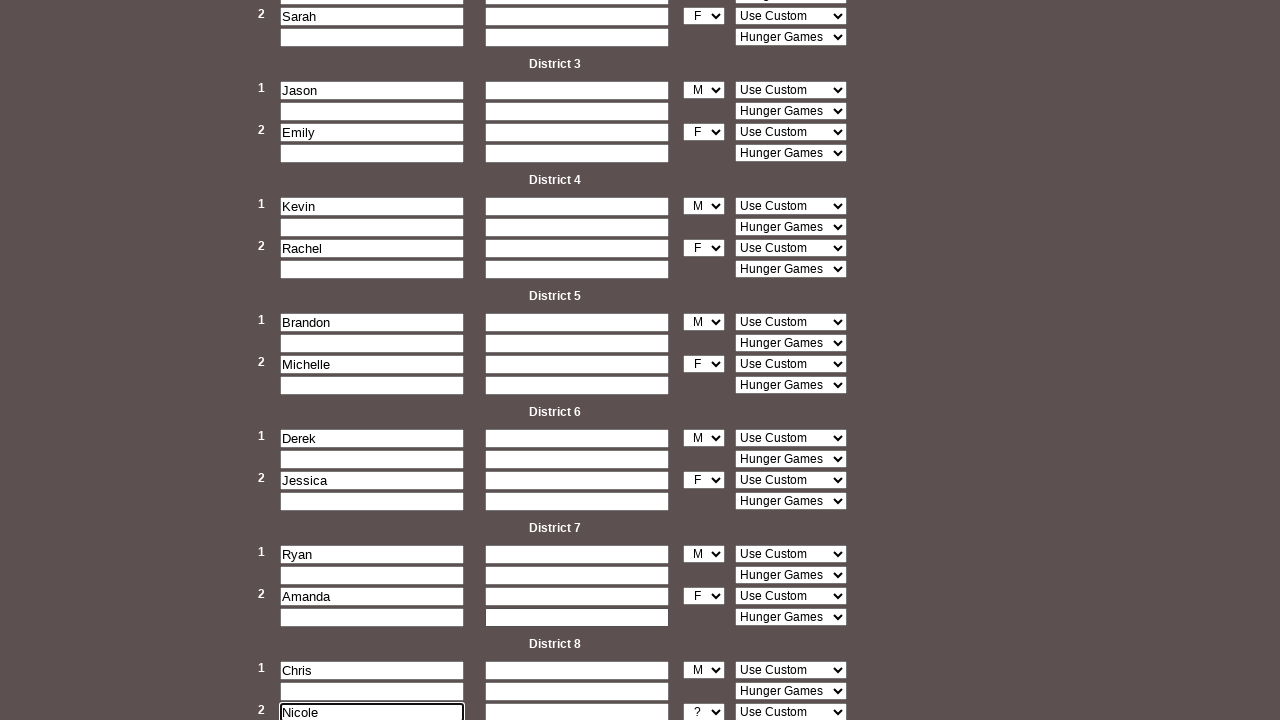

Selected gender 'F' for tribute 16 on select[name='cusTribute16gender']
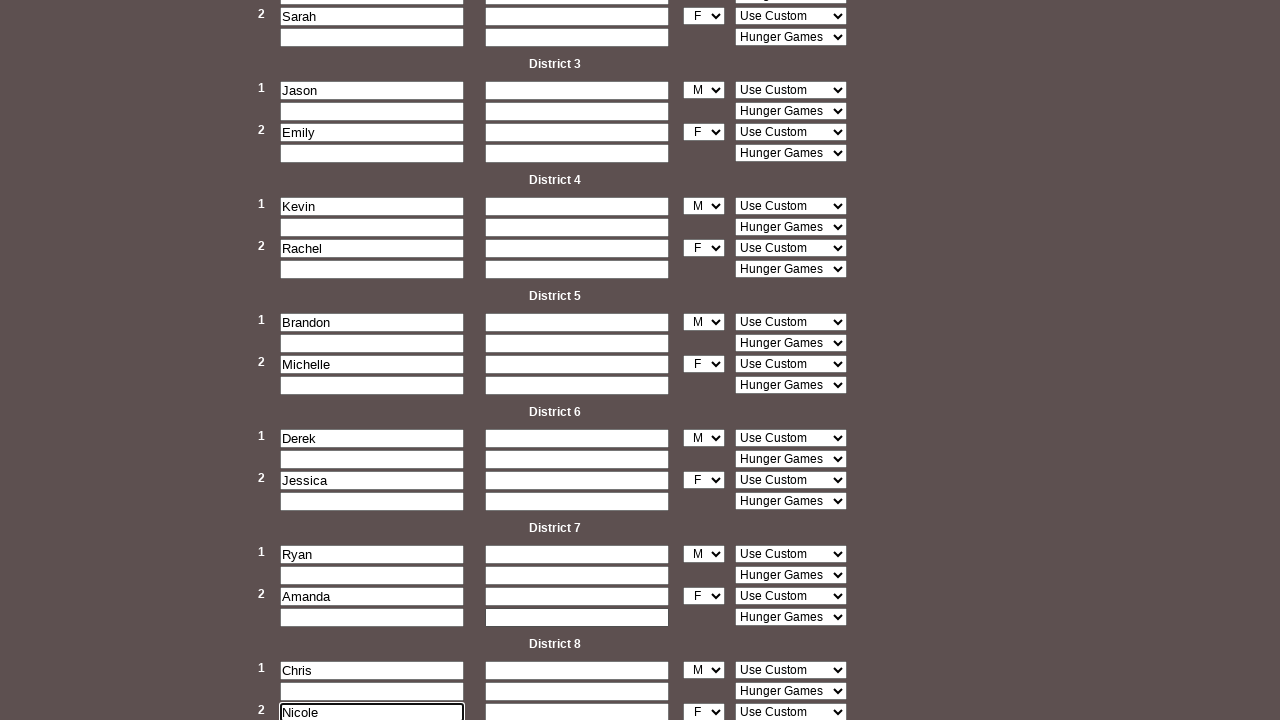

Entered participant name 'Andrew' for tribute 17 on #cusTribute17
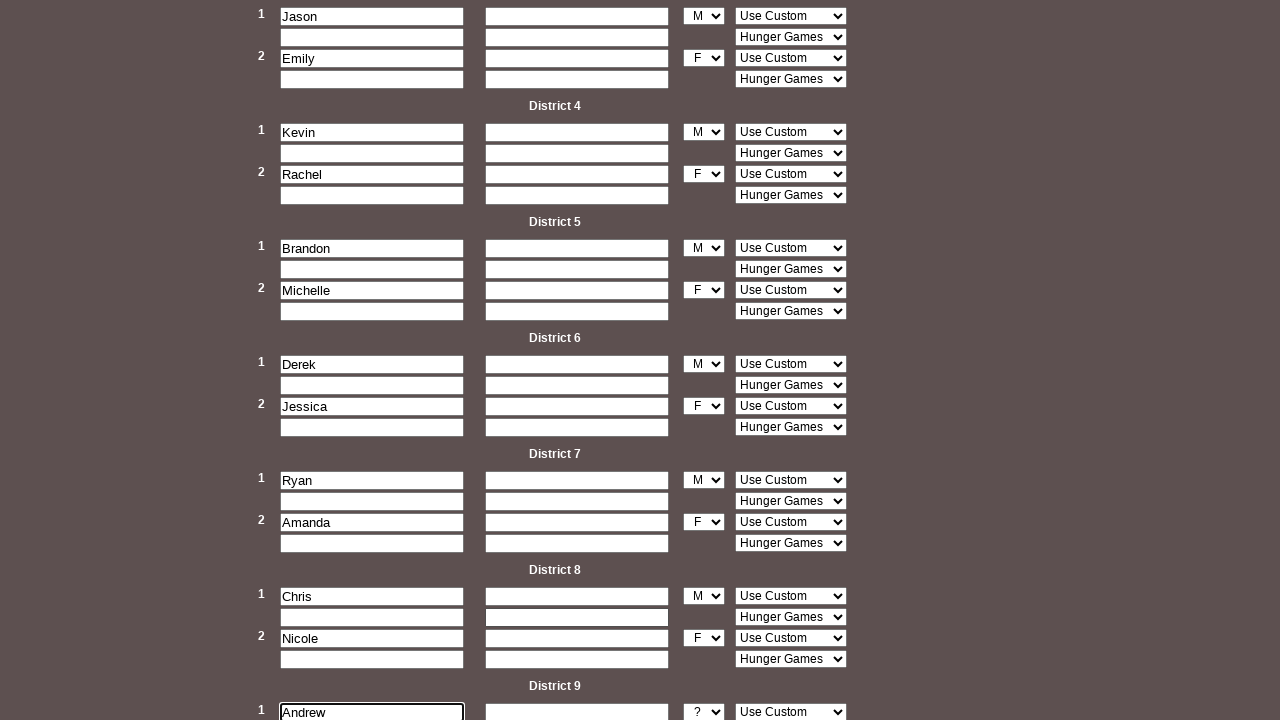

Selected gender 'M' for tribute 17 on select[name='cusTribute17gender']
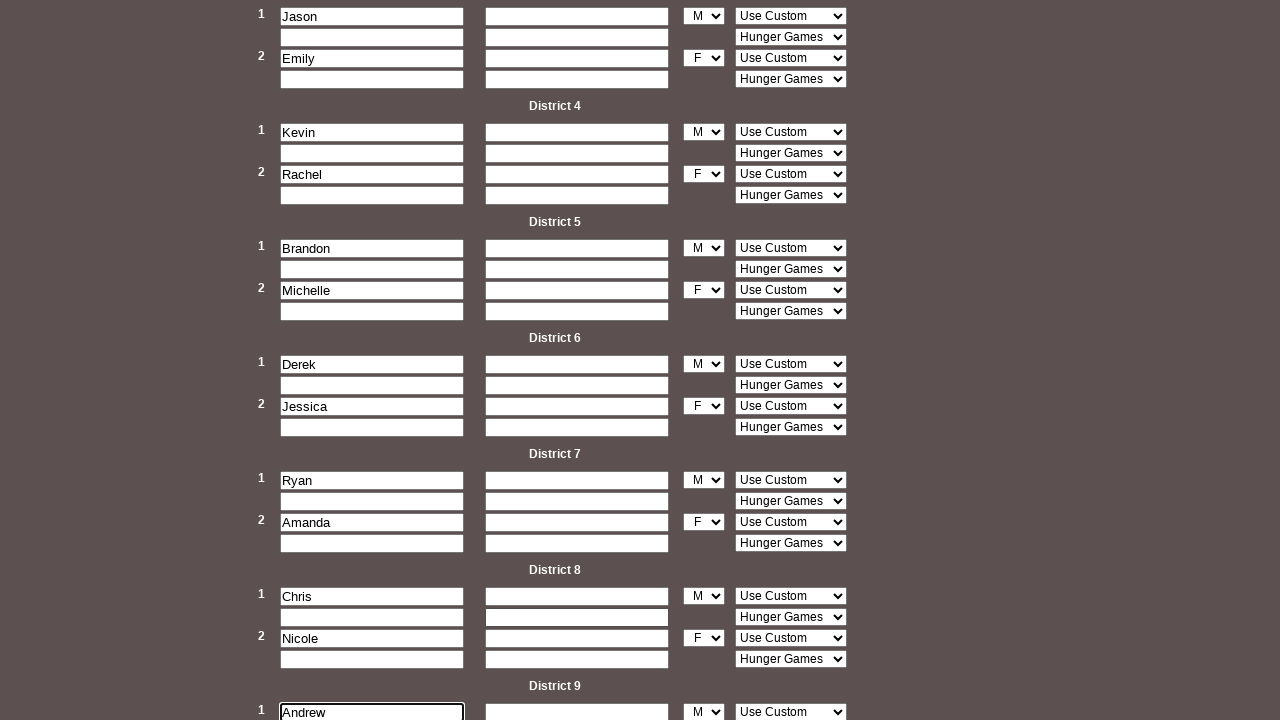

Entered participant name 'Stephanie' for tribute 18 on #cusTribute18
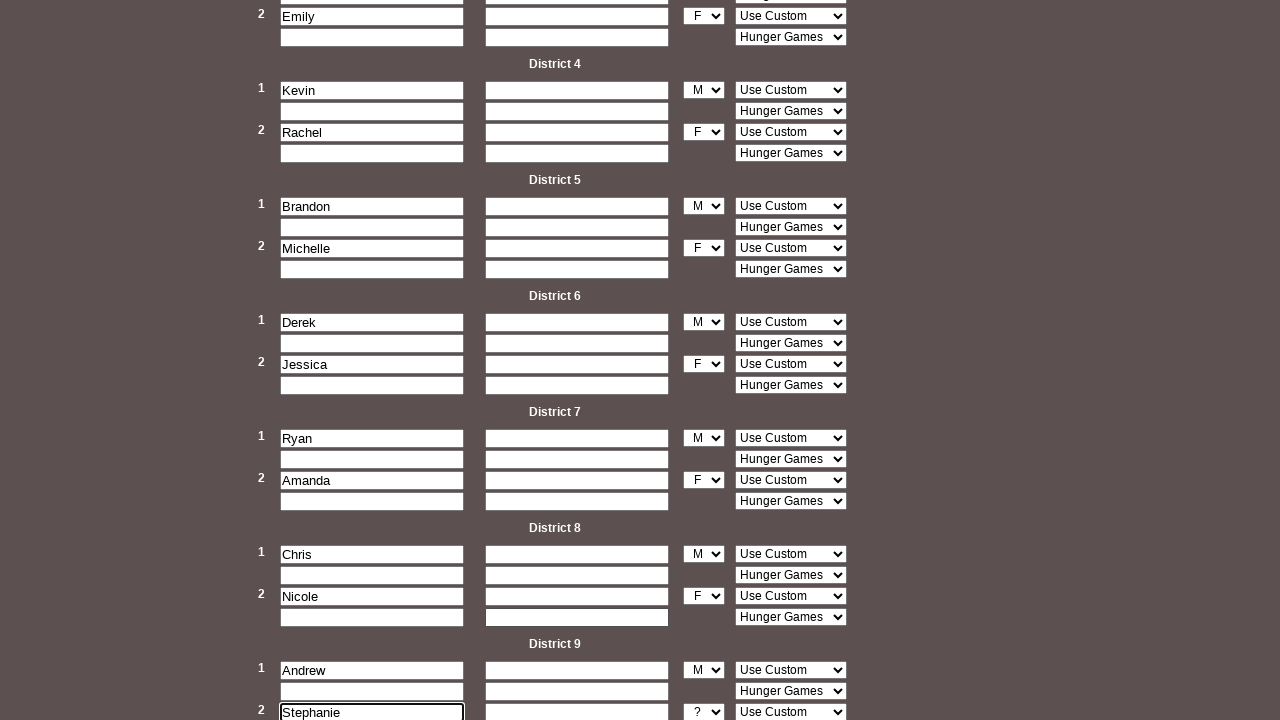

Selected gender 'F' for tribute 18 on select[name='cusTribute18gender']
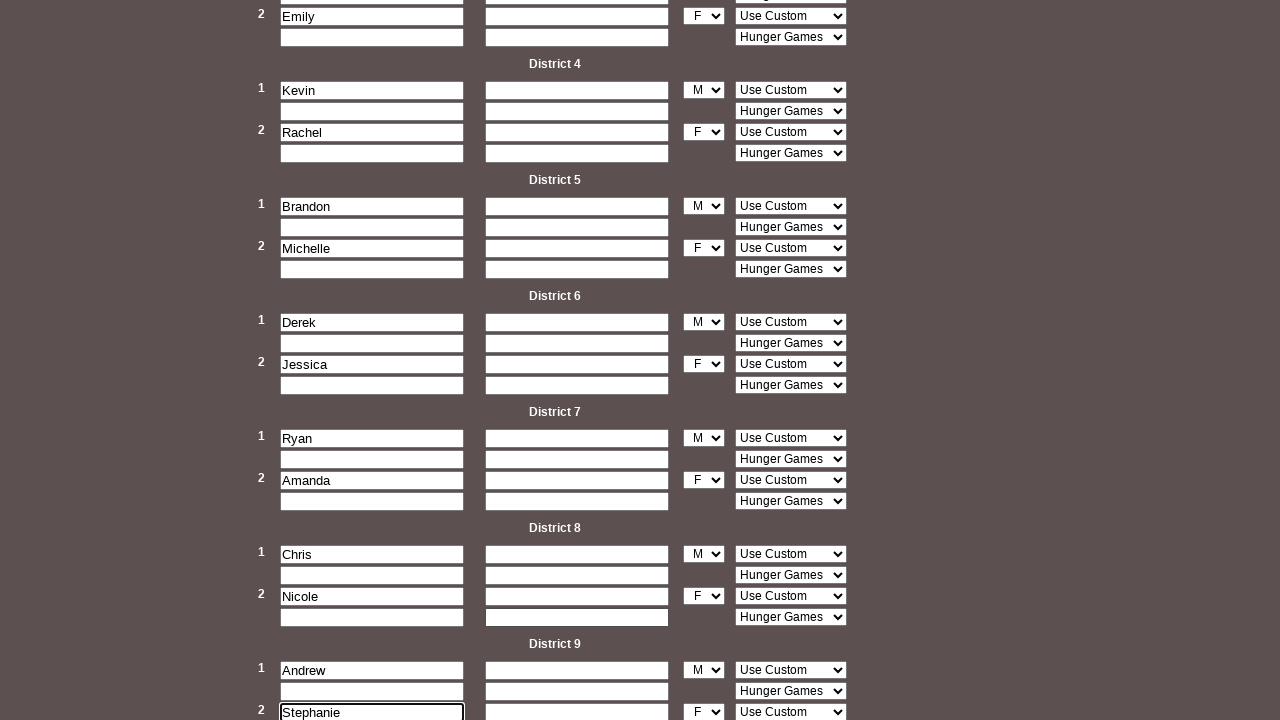

Entered participant name 'Michael' for tribute 19 on #cusTribute19
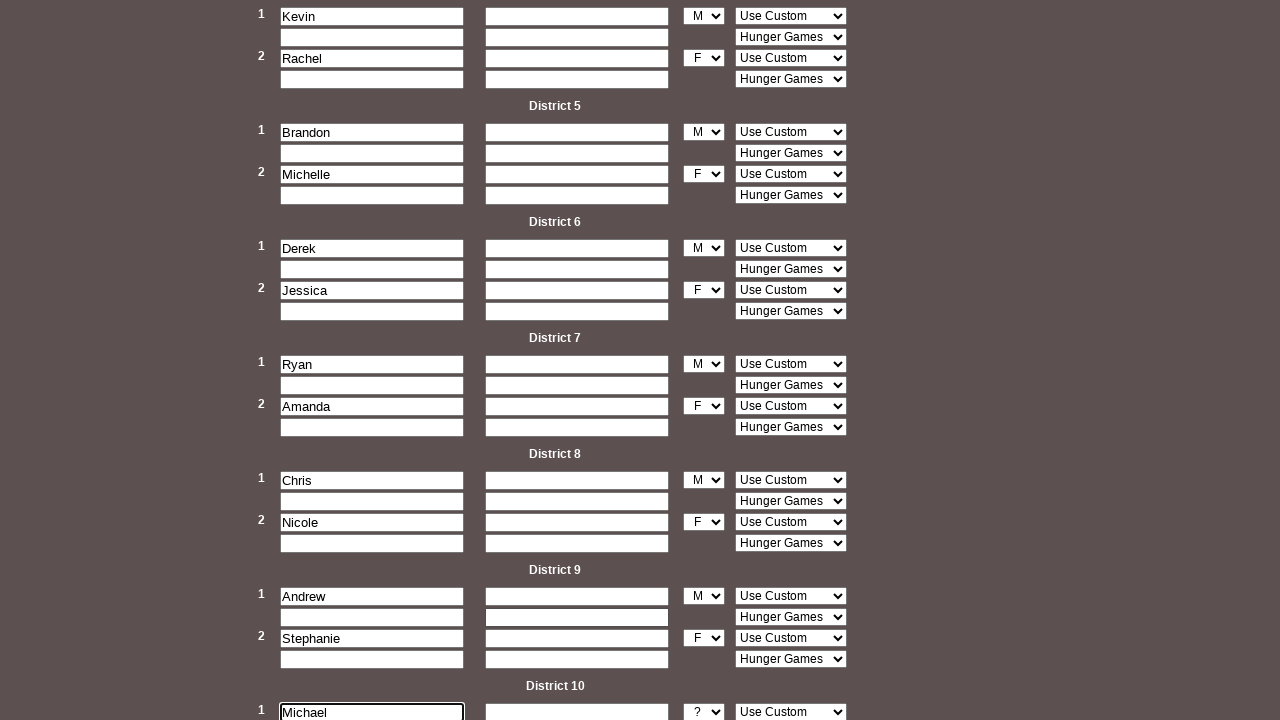

Selected gender 'M' for tribute 19 on select[name='cusTribute19gender']
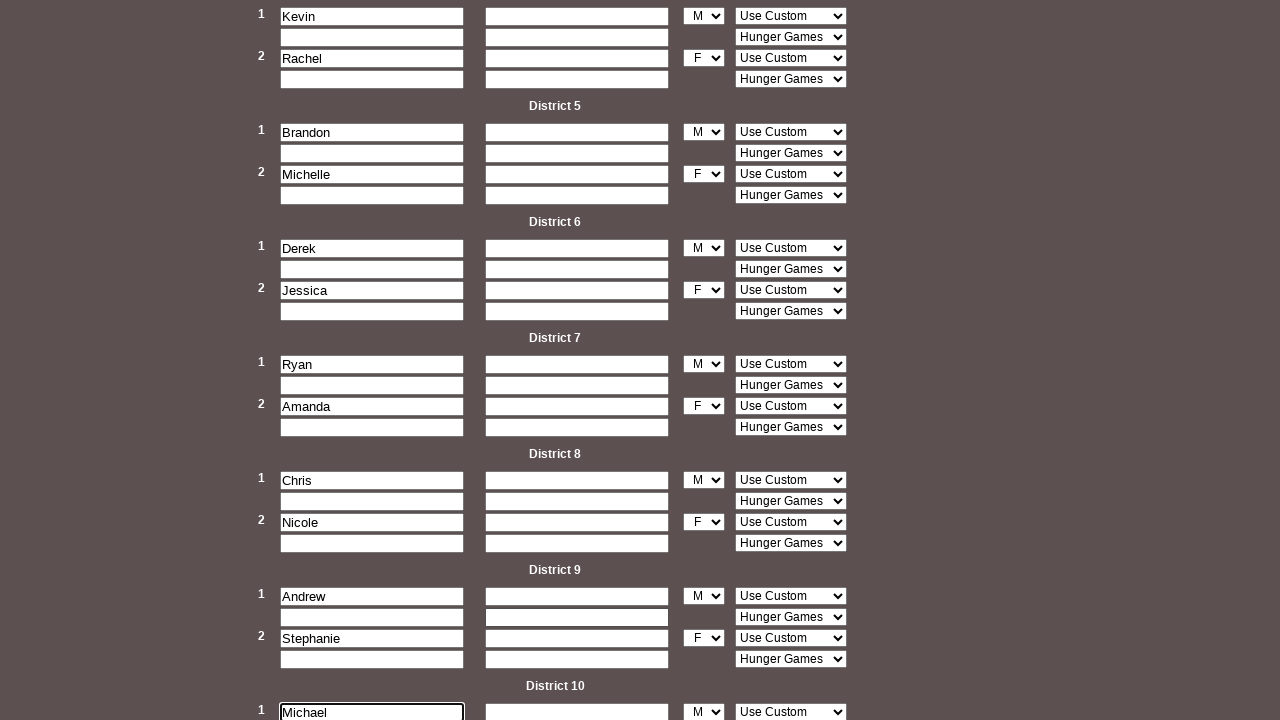

Entered participant name 'Jennifer' for tribute 20 on #cusTribute20
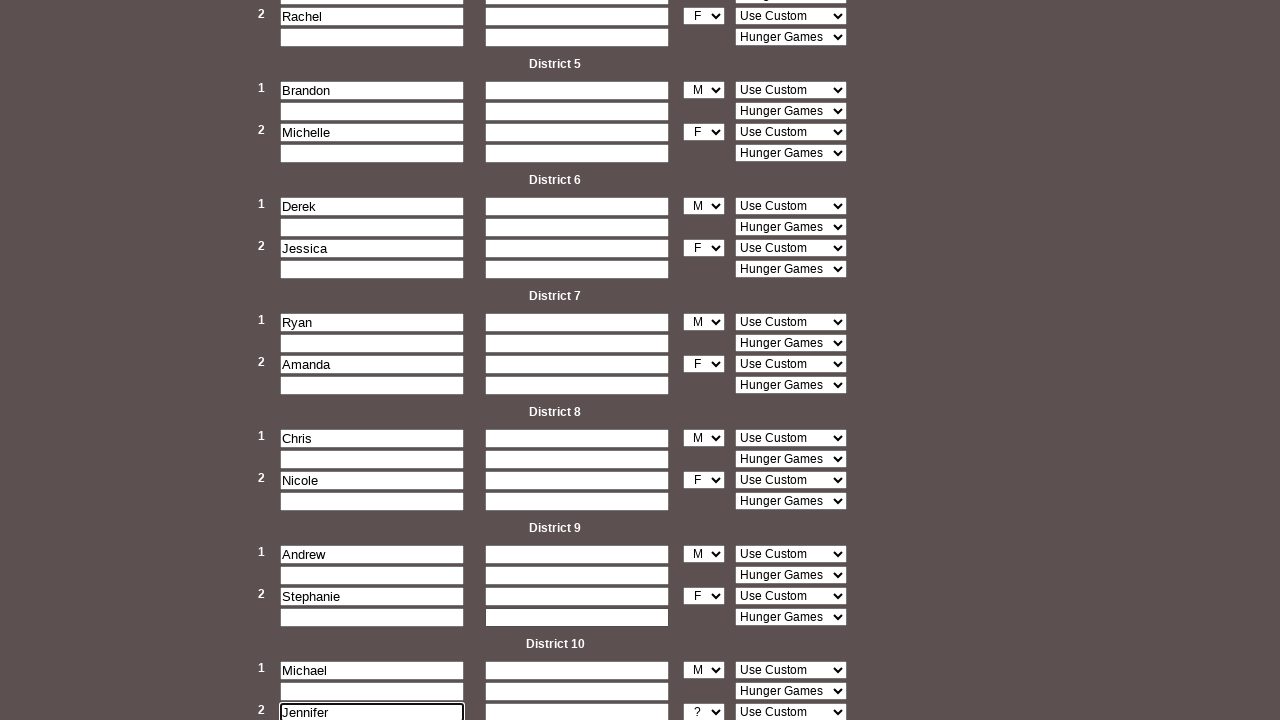

Selected gender 'F' for tribute 20 on select[name='cusTribute20gender']
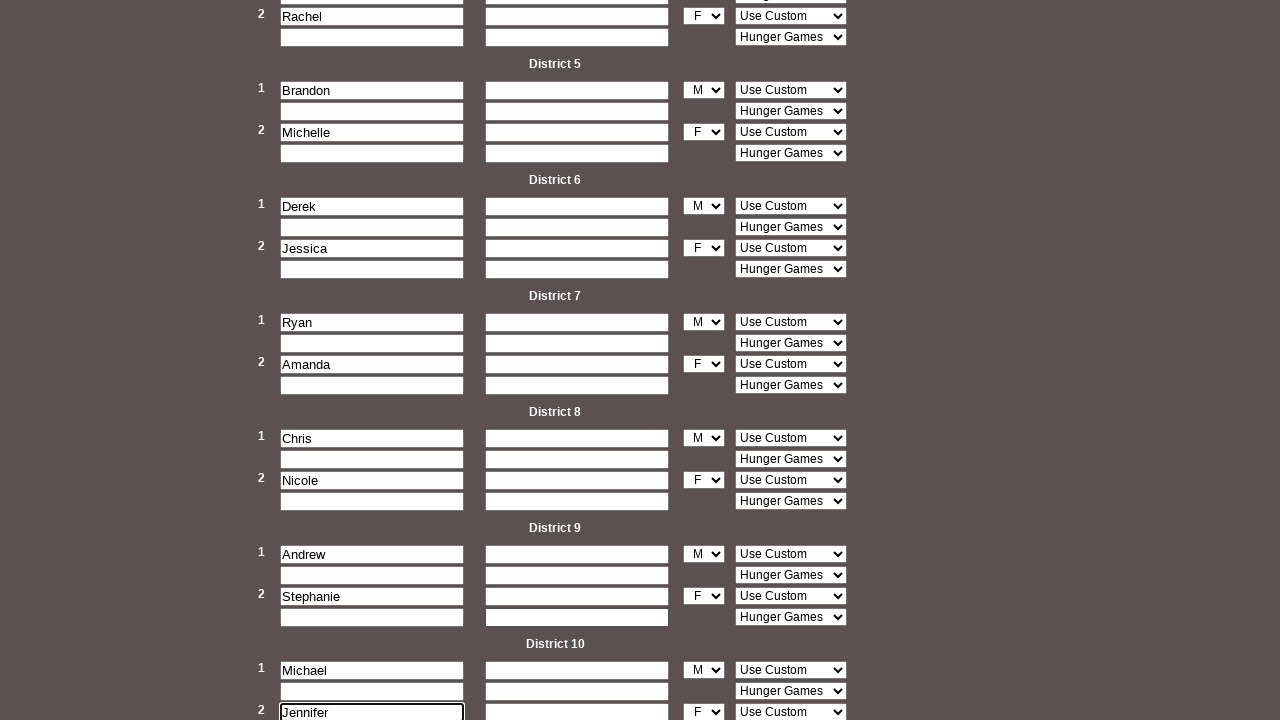

Entered participant name 'David' for tribute 21 on #cusTribute21
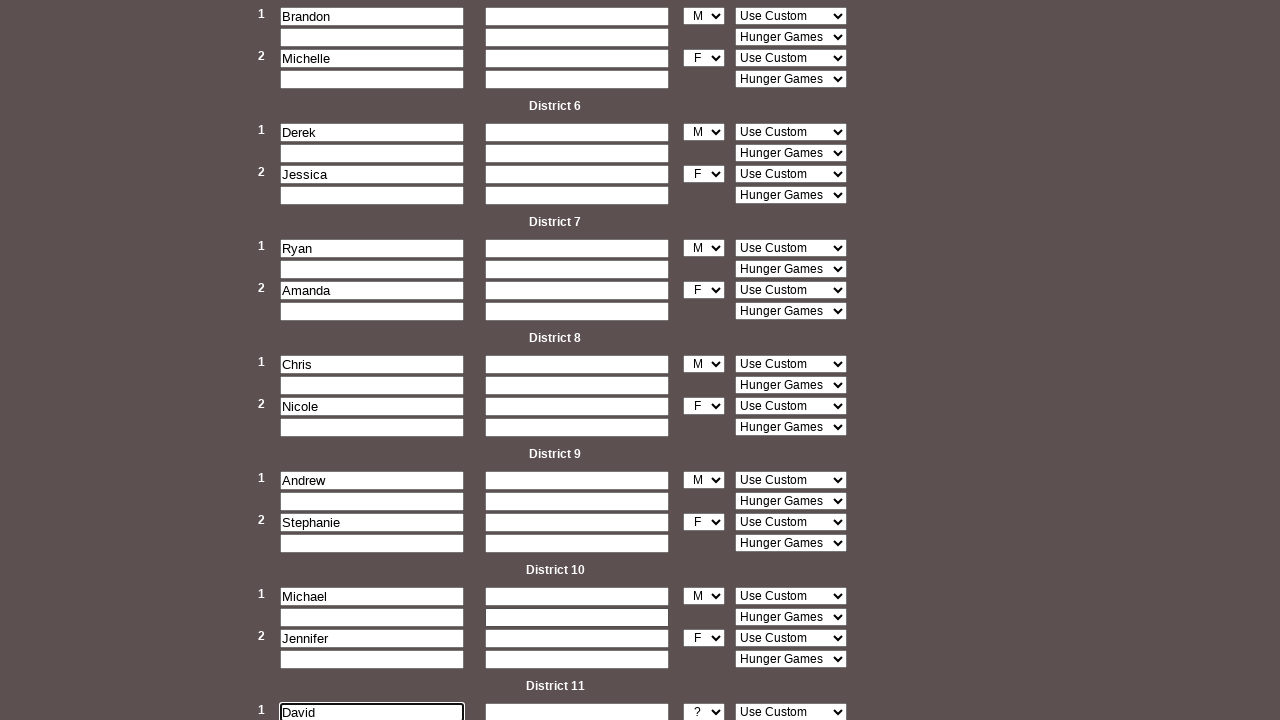

Selected gender 'M' for tribute 21 on select[name='cusTribute21gender']
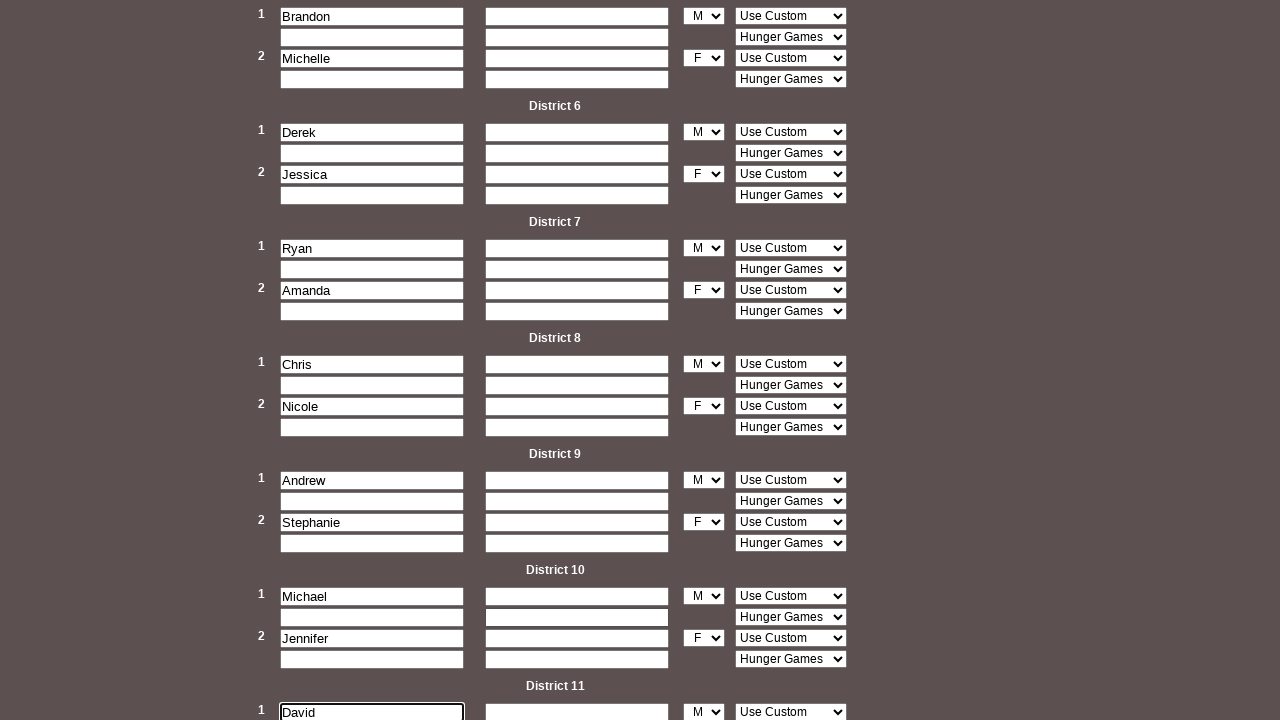

Entered participant name 'Ashley' for tribute 22 on #cusTribute22
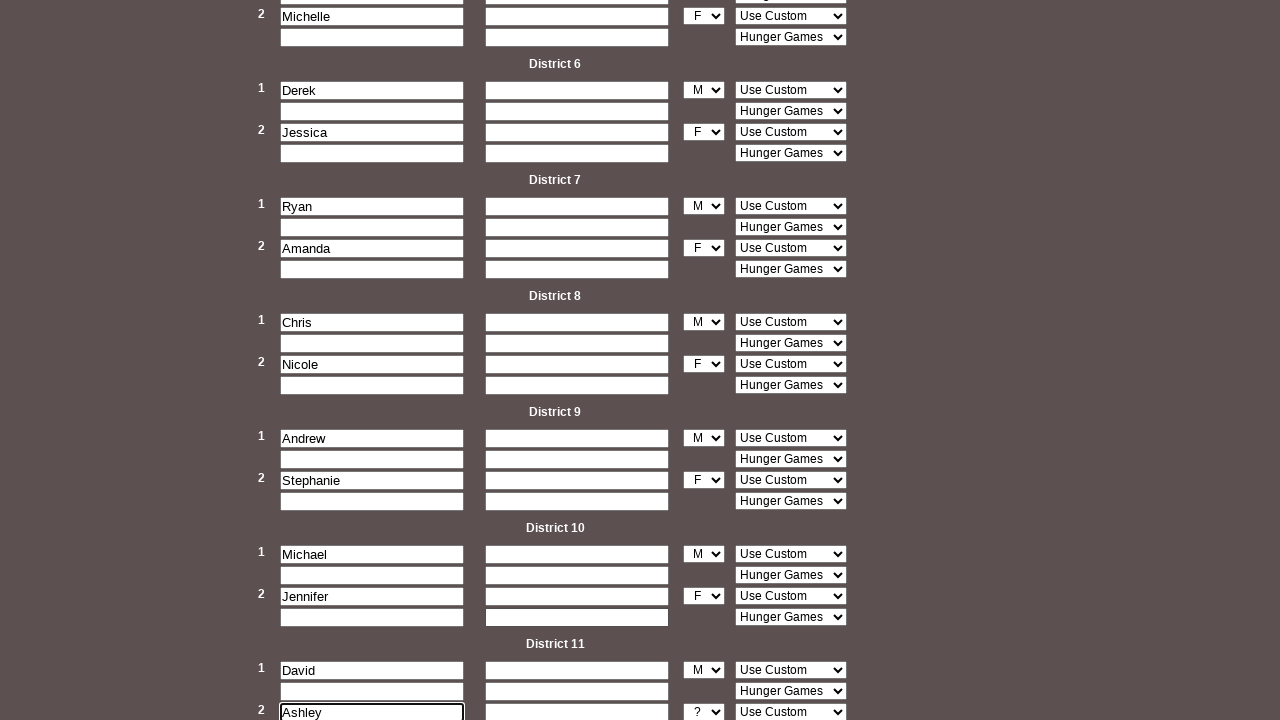

Selected gender 'F' for tribute 22 on select[name='cusTribute22gender']
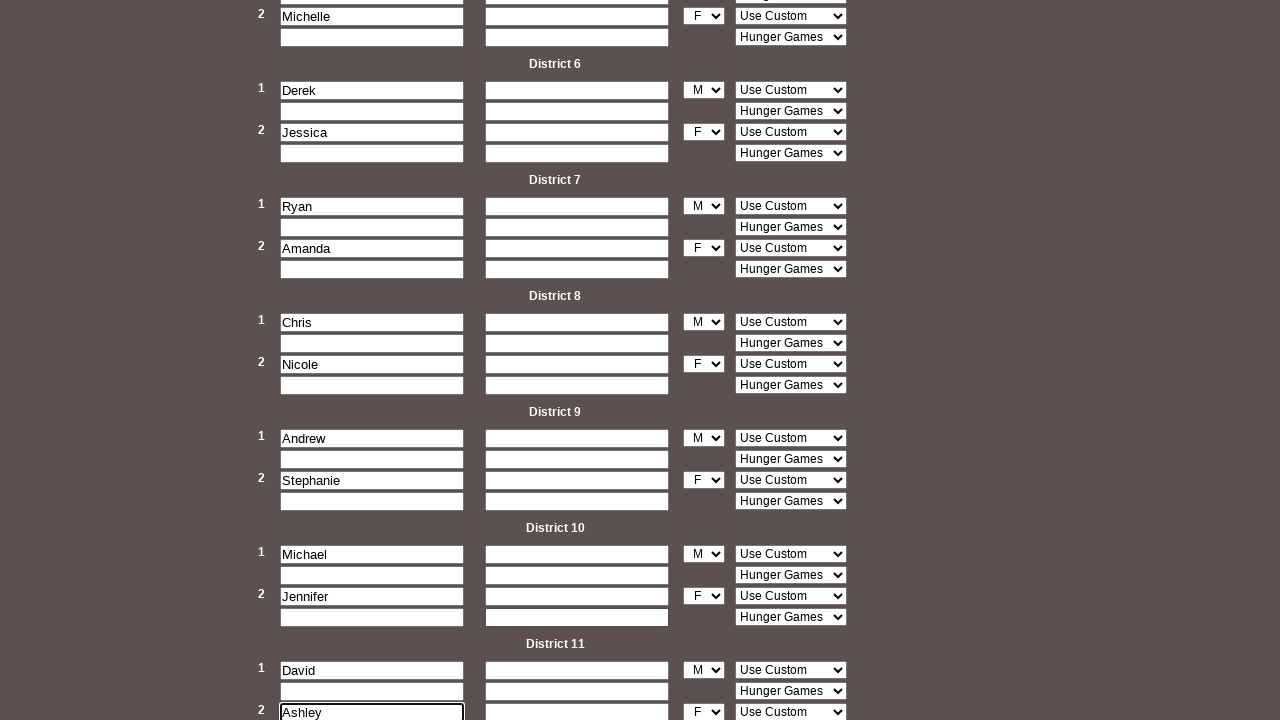

Entered participant name 'Daniel' for tribute 23 on #cusTribute23
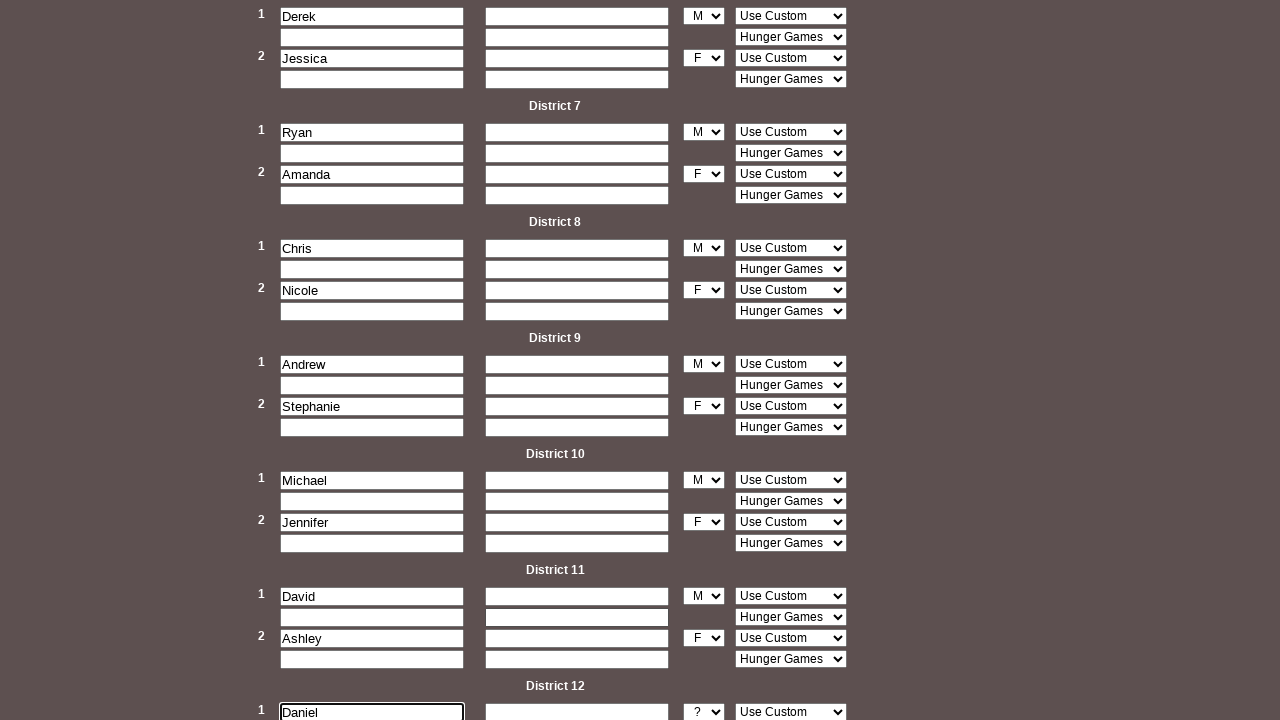

Selected gender 'M' for tribute 23 on select[name='cusTribute23gender']
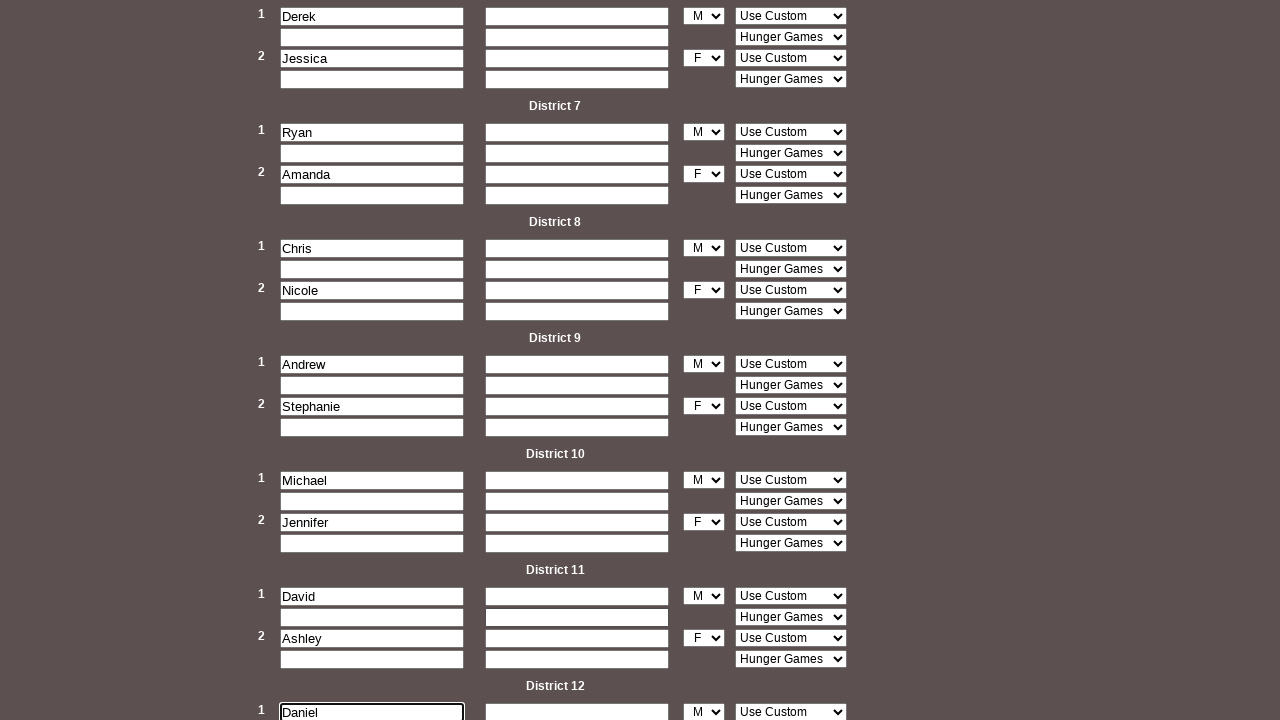

Entered participant name 'Megan' for tribute 24 on #cusTribute24
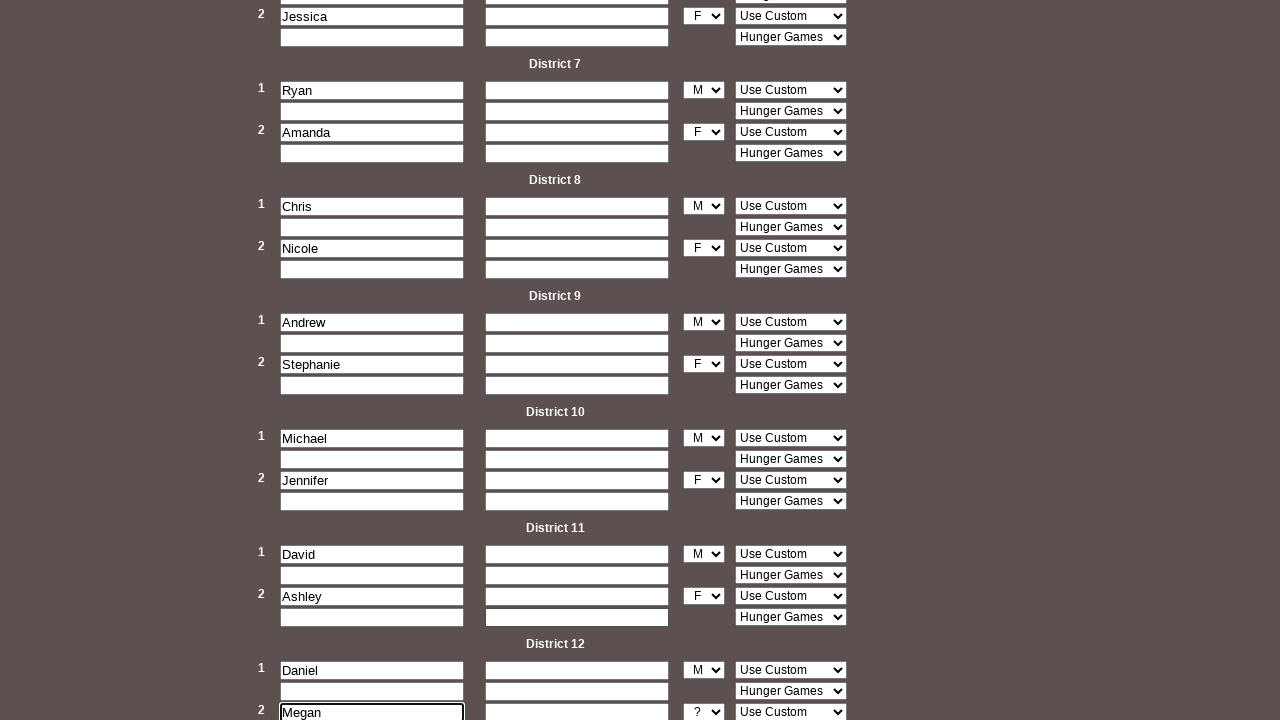

Selected gender 'F' for tribute 24 on select[name='cusTribute24gender']
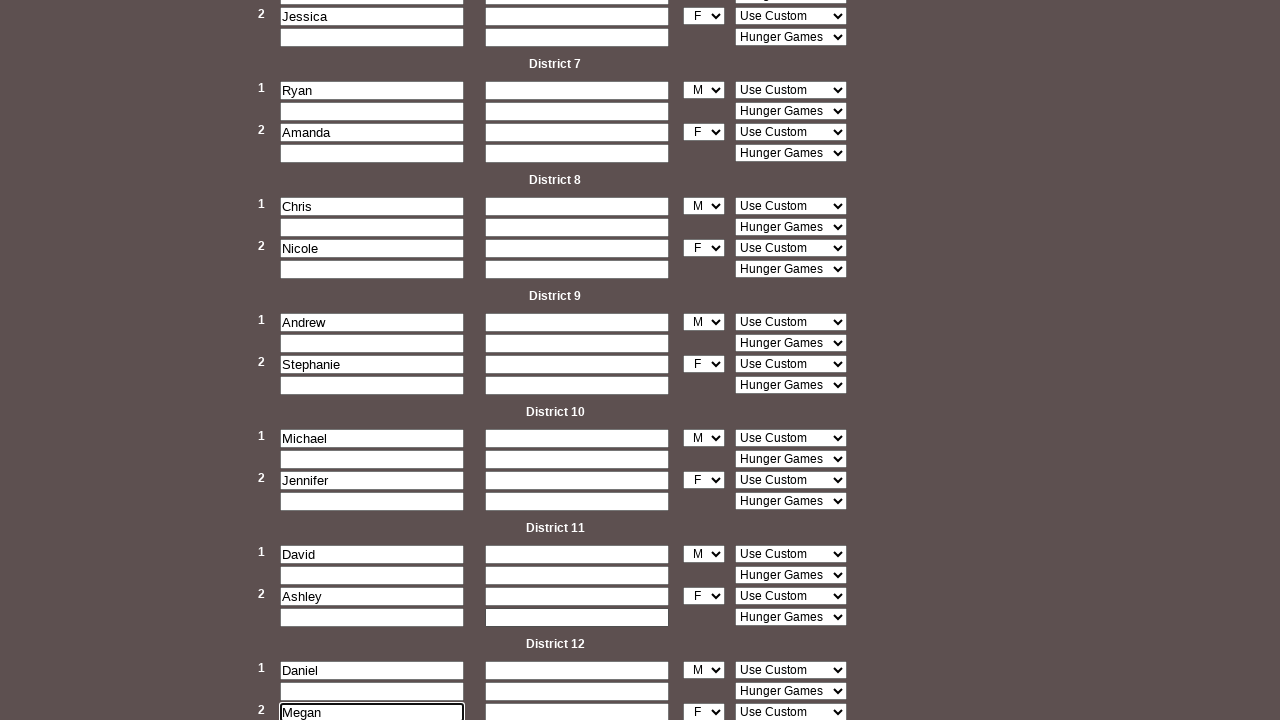

Disabled pictures option at (555, 494) on xpath=//*[@id='content']/form/input[5]
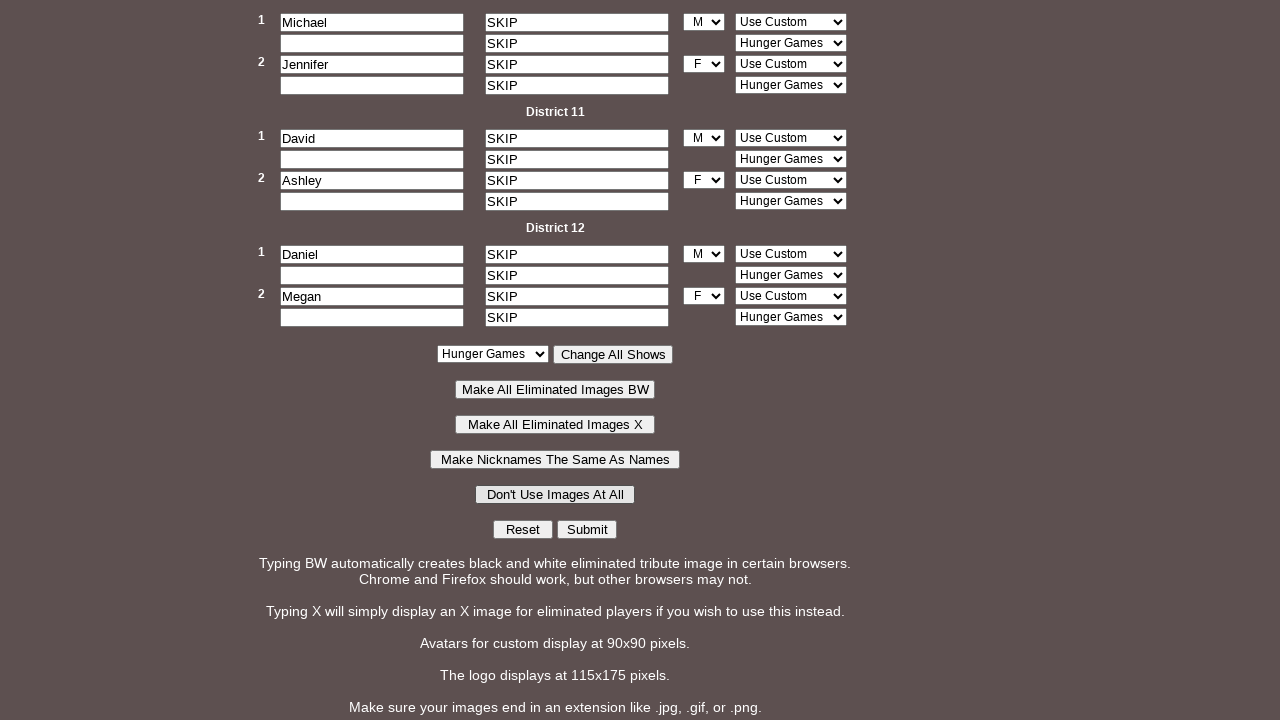

Disabled nicknames option at (555, 460) on xpath=//*[@id='content']/form/input[4]
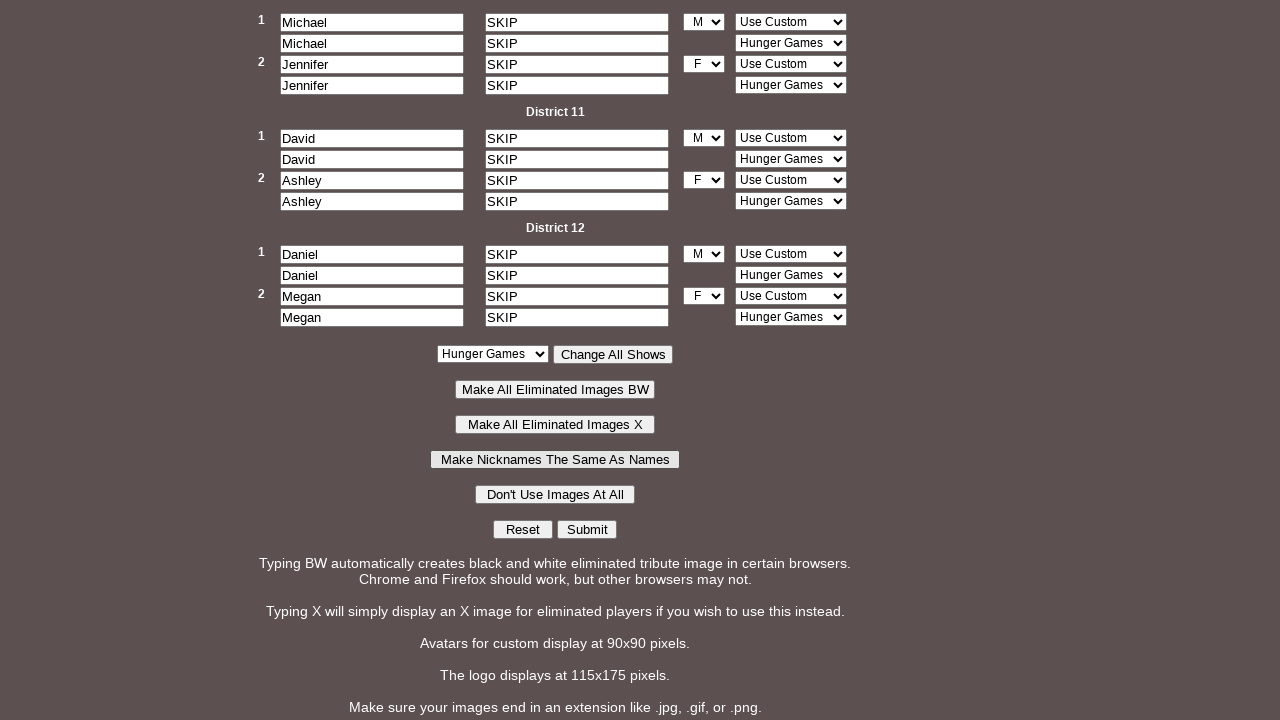

Clicked button to start the game at (587, 530) on xpath=//*[@id='content']/form/input[7]
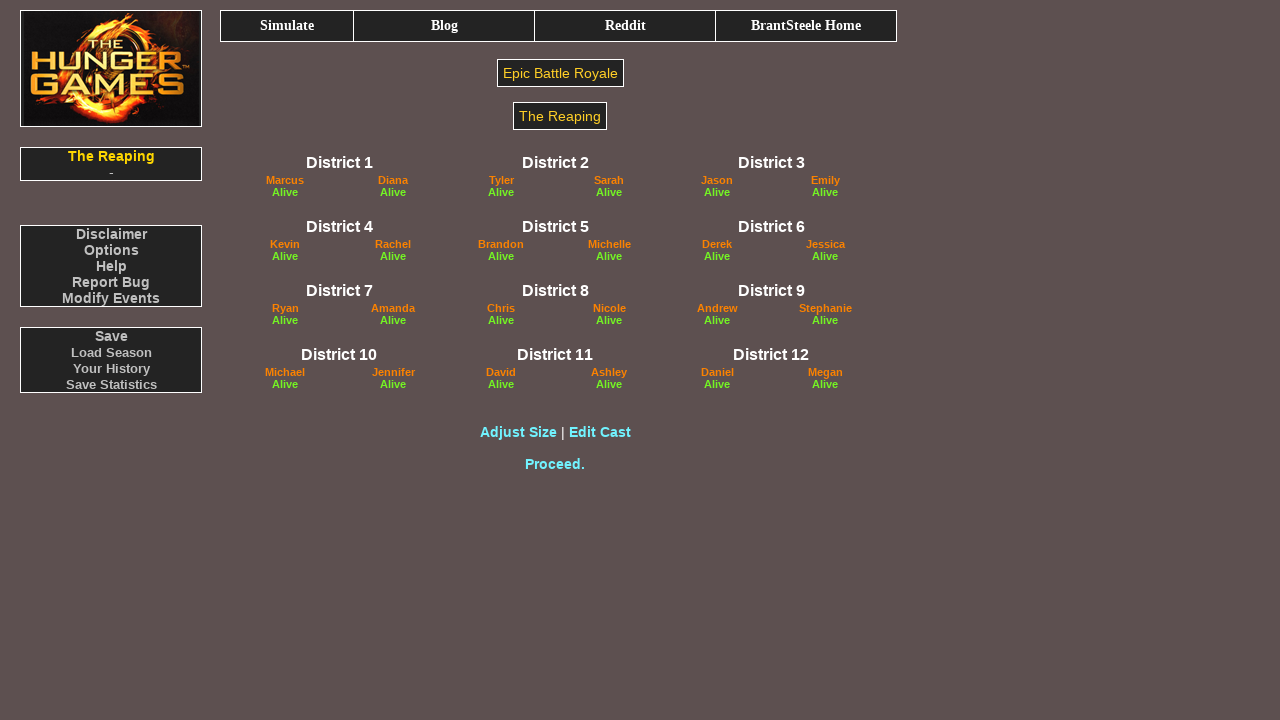

Waited for page to load completely
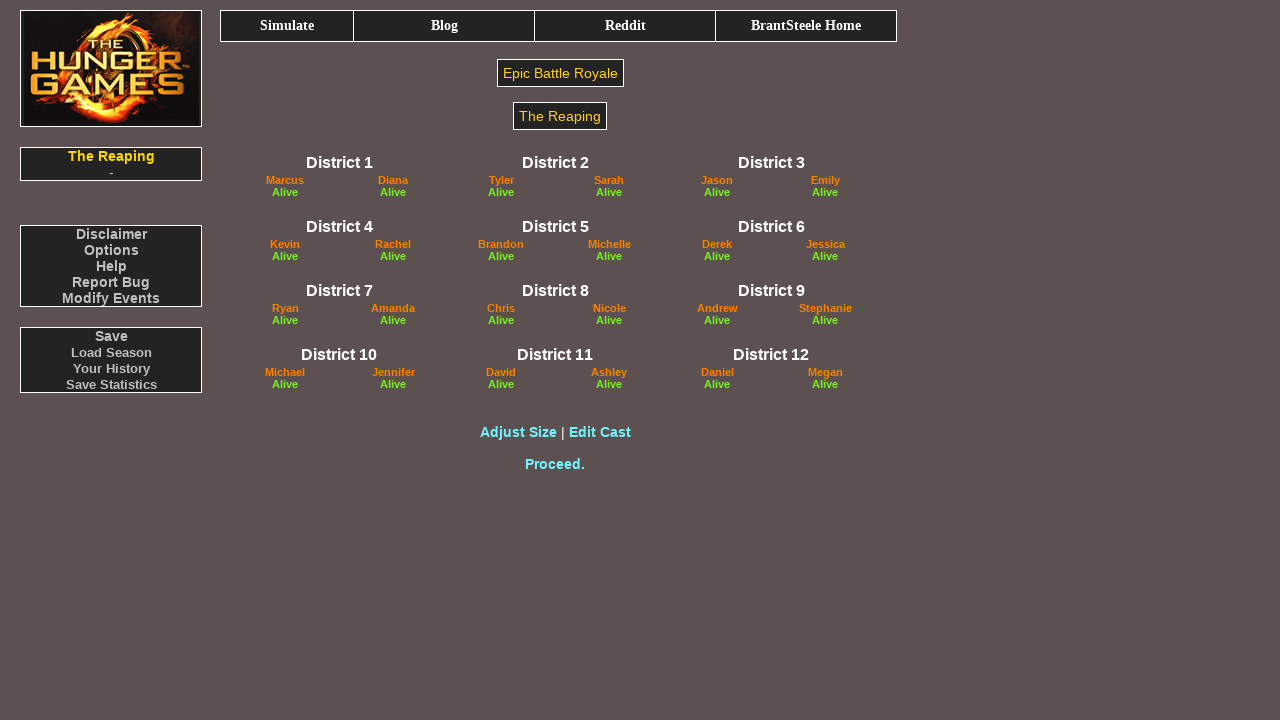

Clicked Proceed button to advance simulation at (555, 464) on a:text('Proceed.')
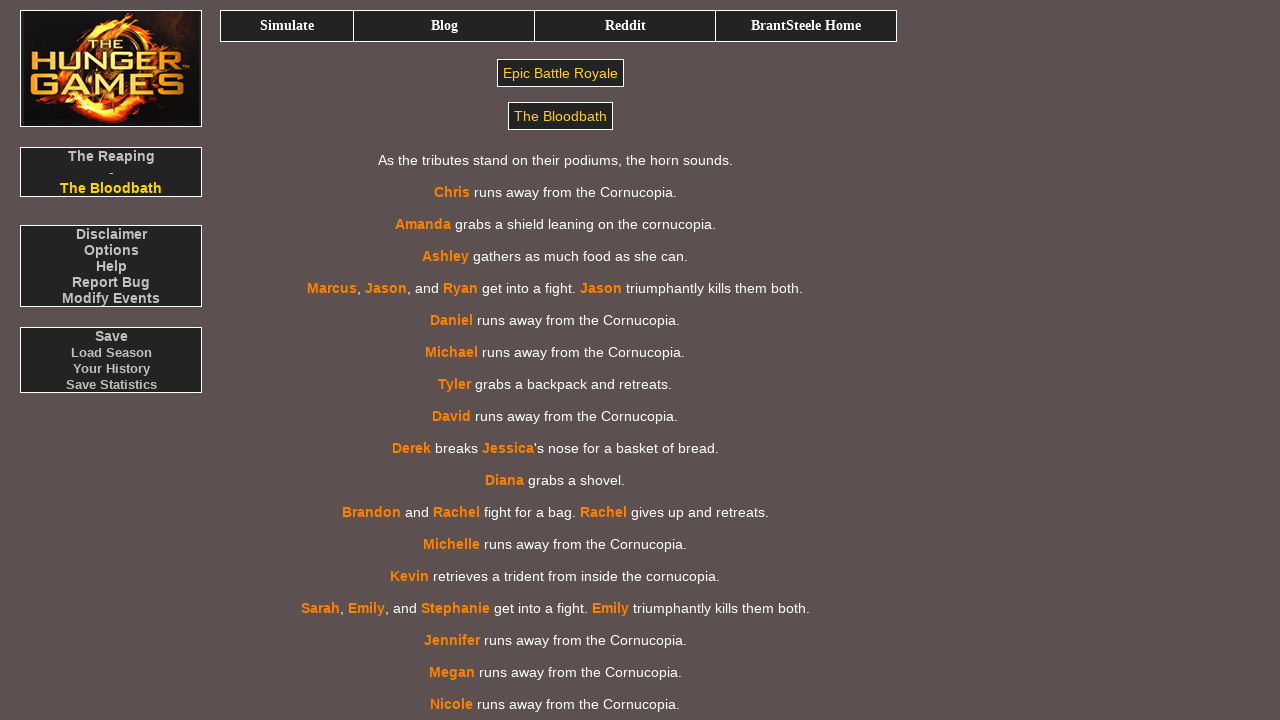

Clicked Proceed button to advance simulation at (555, 518) on a:text('Proceed.')
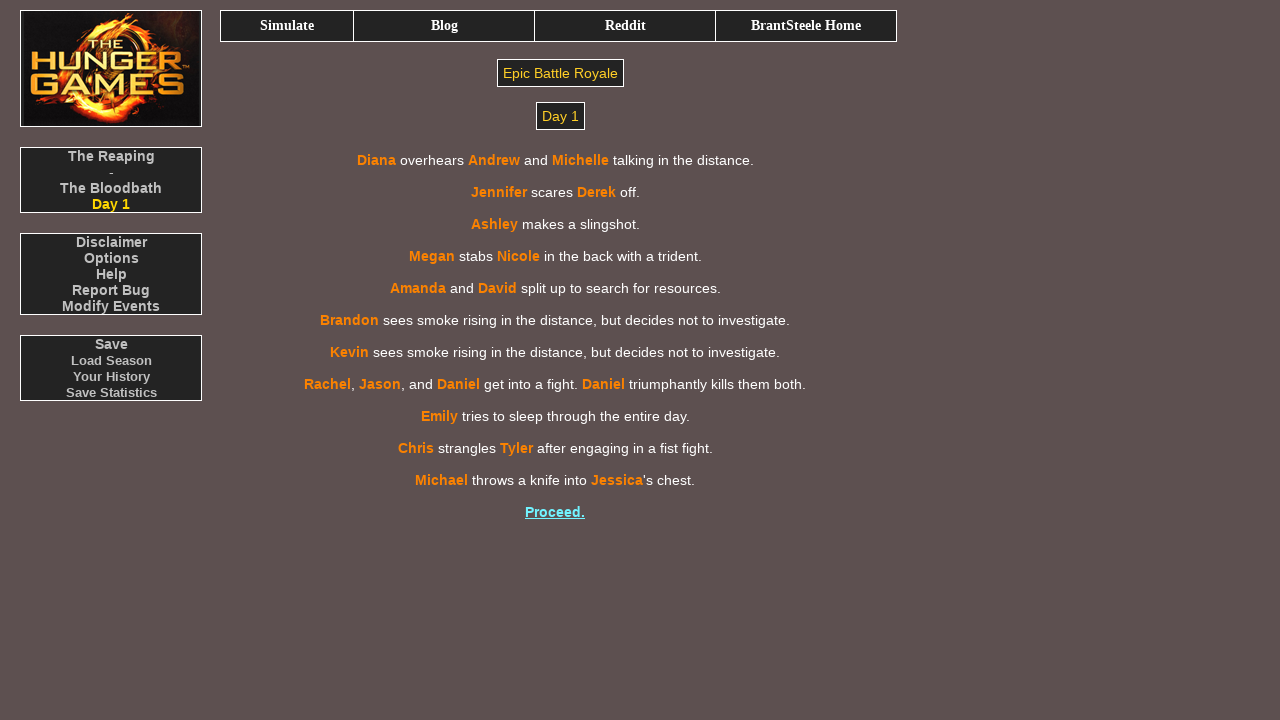

Clicked Proceed button to advance simulation at (555, 512) on a:text('Proceed.')
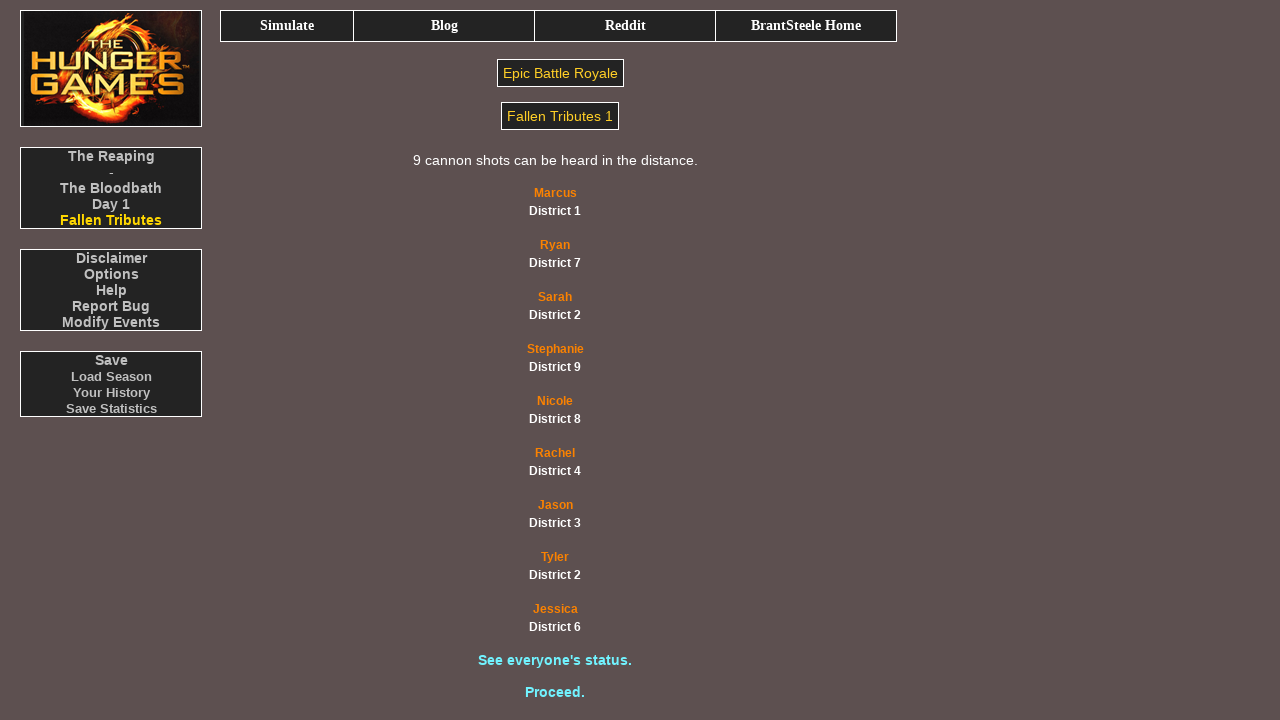

Clicked Proceed button to advance simulation at (555, 692) on a:text('Proceed.')
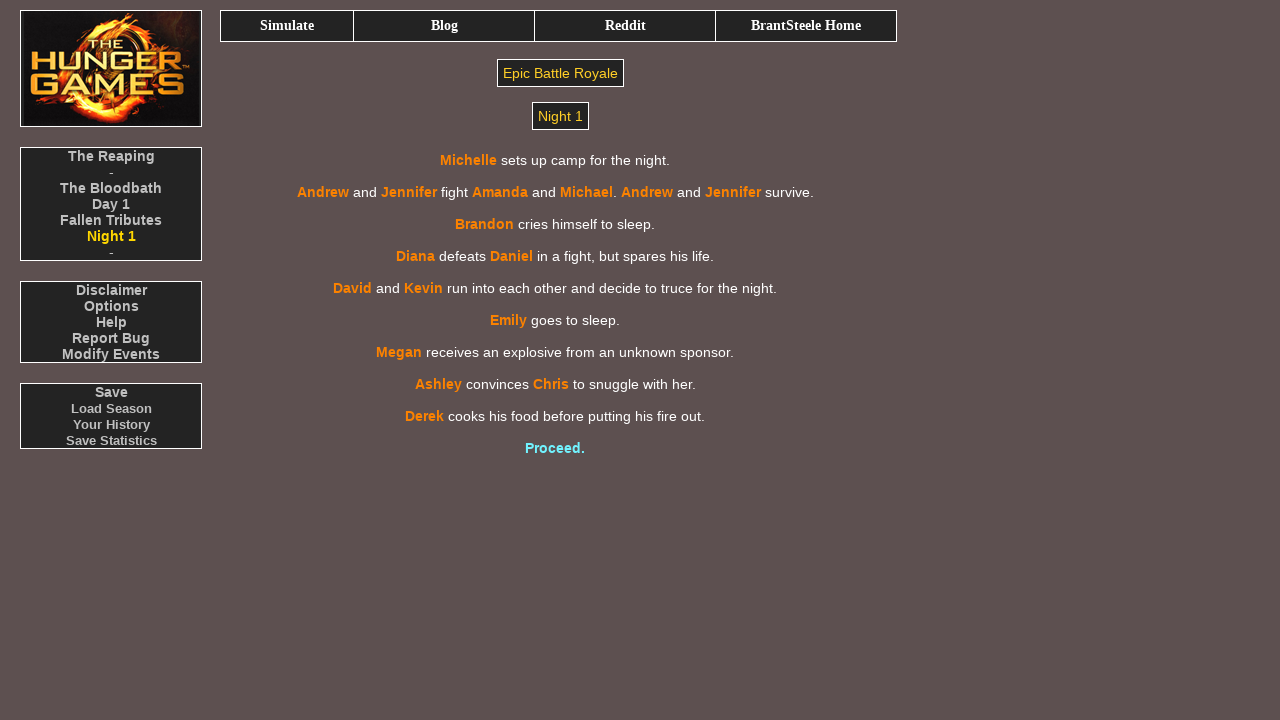

Clicked Proceed button to advance simulation at (555, 448) on a:text('Proceed.')
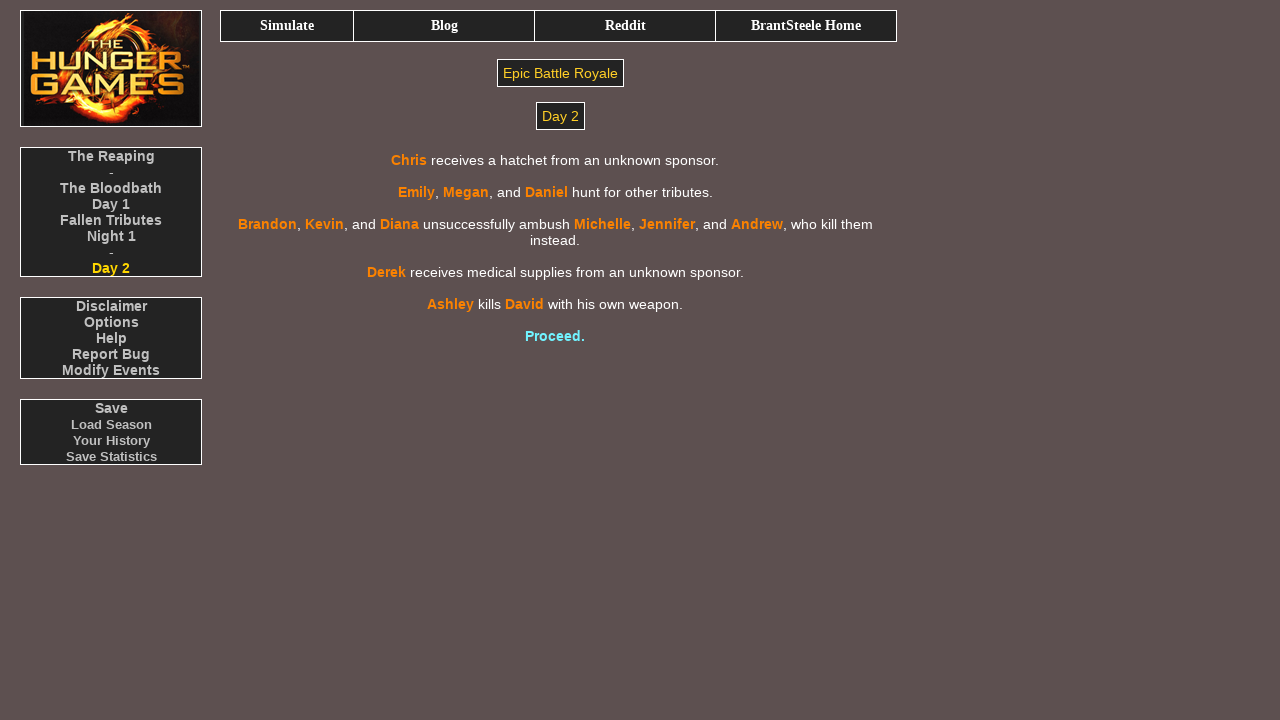

Clicked Proceed button to advance simulation at (555, 336) on a:text('Proceed.')
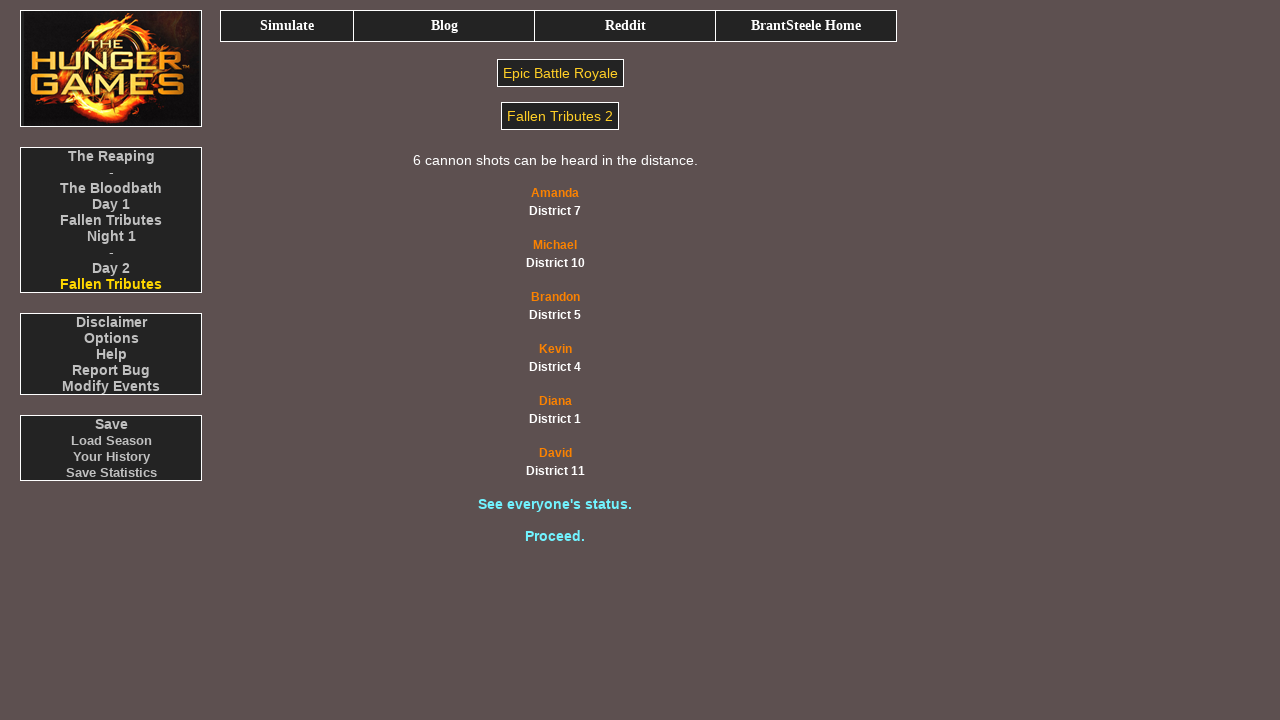

Clicked Proceed button to advance simulation at (555, 536) on a:text('Proceed.')
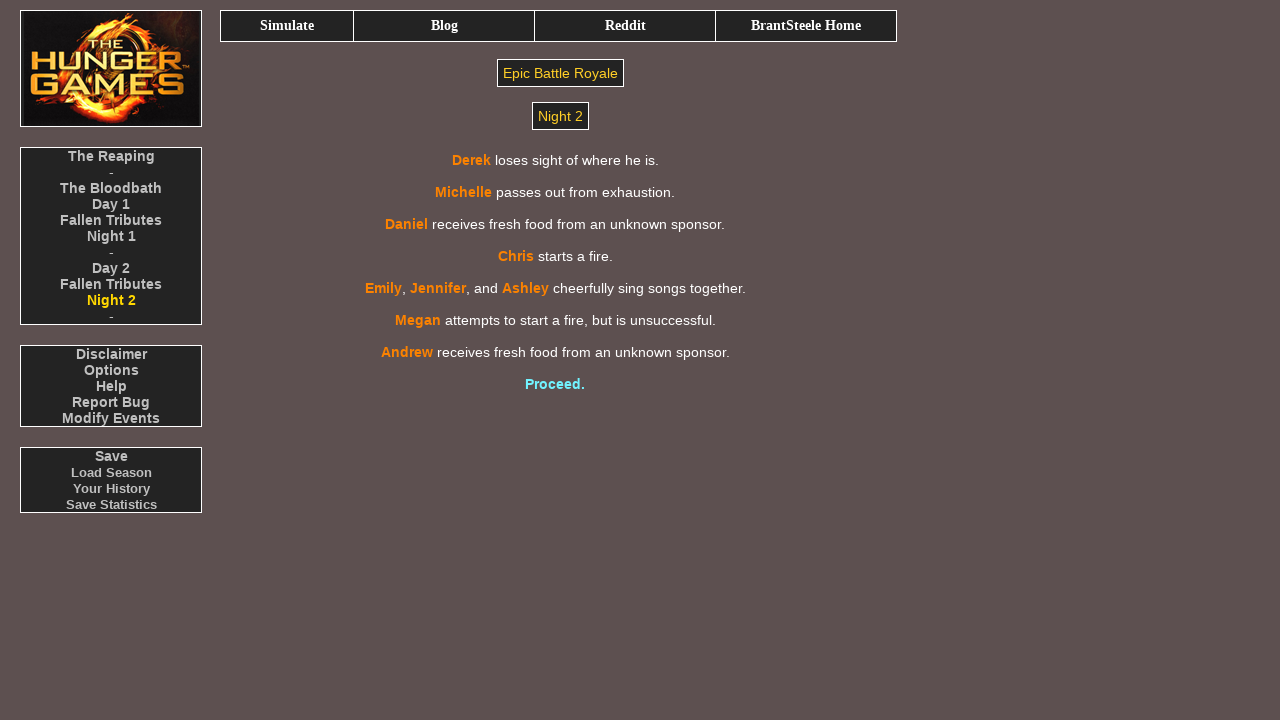

Clicked Proceed button to advance simulation at (555, 384) on a:text('Proceed.')
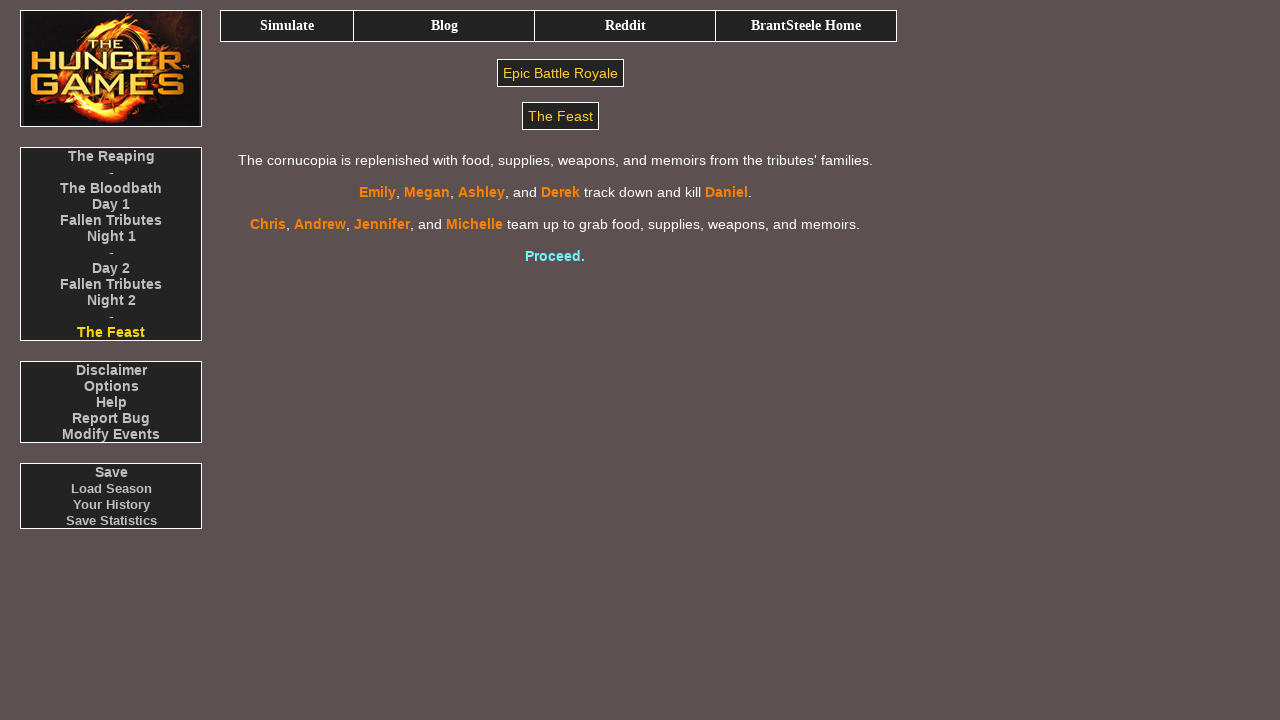

Clicked Proceed button to advance simulation at (555, 256) on a:text('Proceed.')
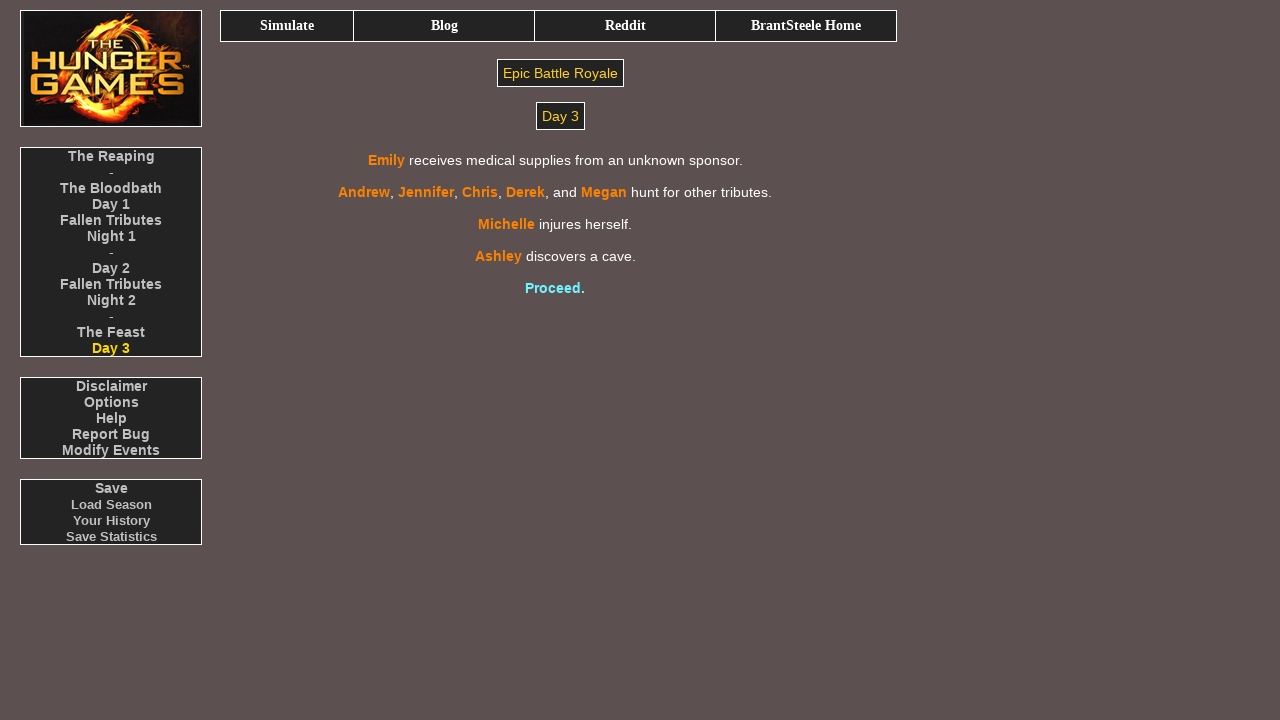

Clicked Proceed button to advance simulation at (555, 288) on a:text('Proceed.')
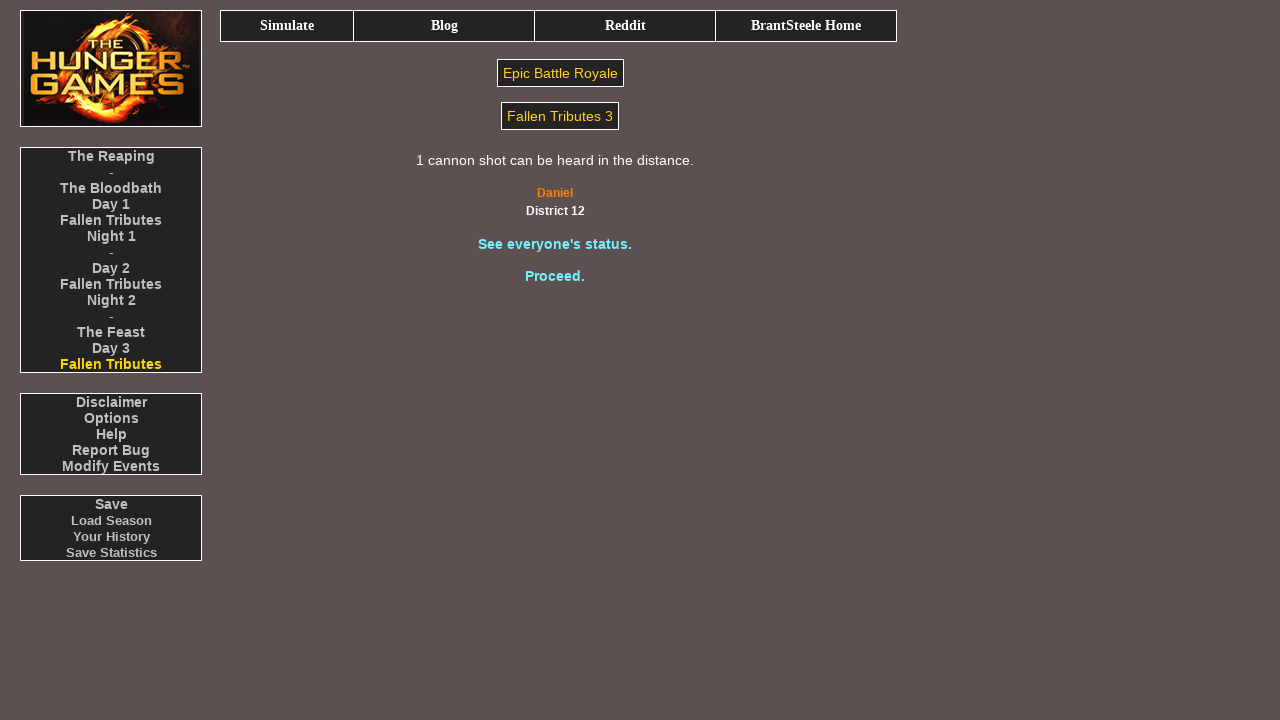

Clicked Proceed button to advance simulation at (555, 276) on a:text('Proceed.')
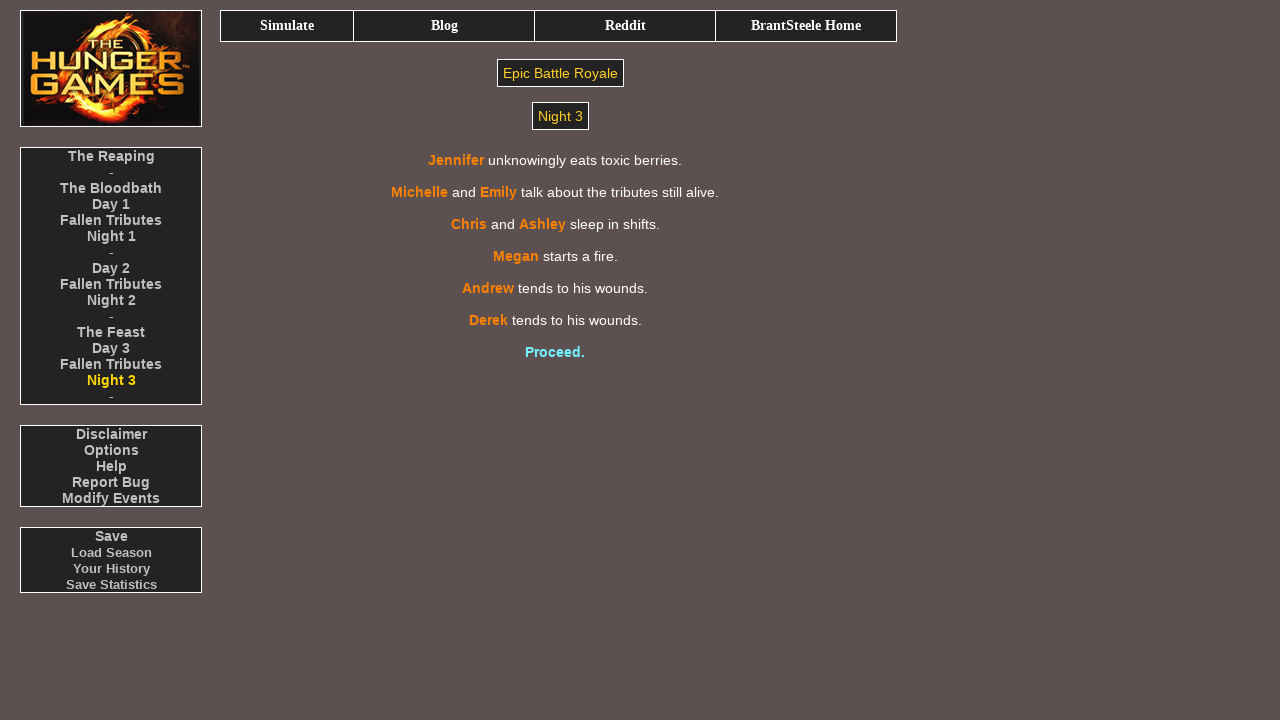

Clicked Proceed button to advance simulation at (555, 352) on a:text('Proceed.')
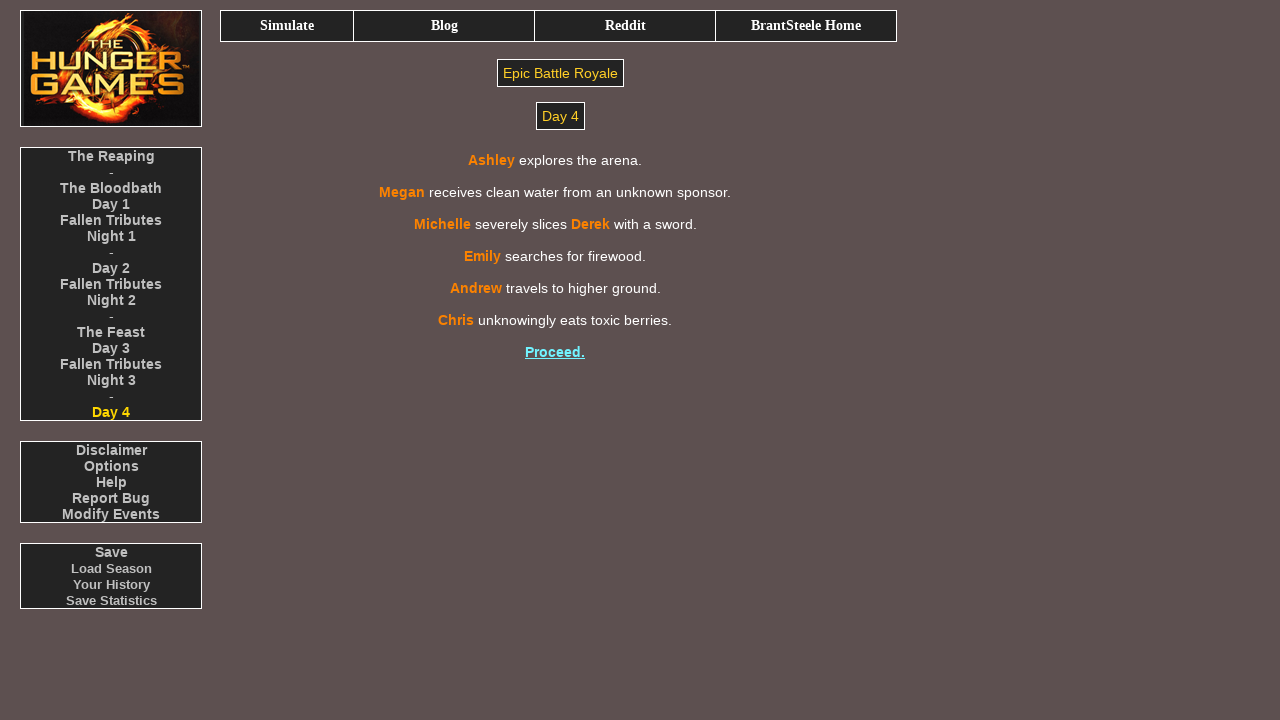

Clicked Proceed button to advance simulation at (555, 352) on a:text('Proceed.')
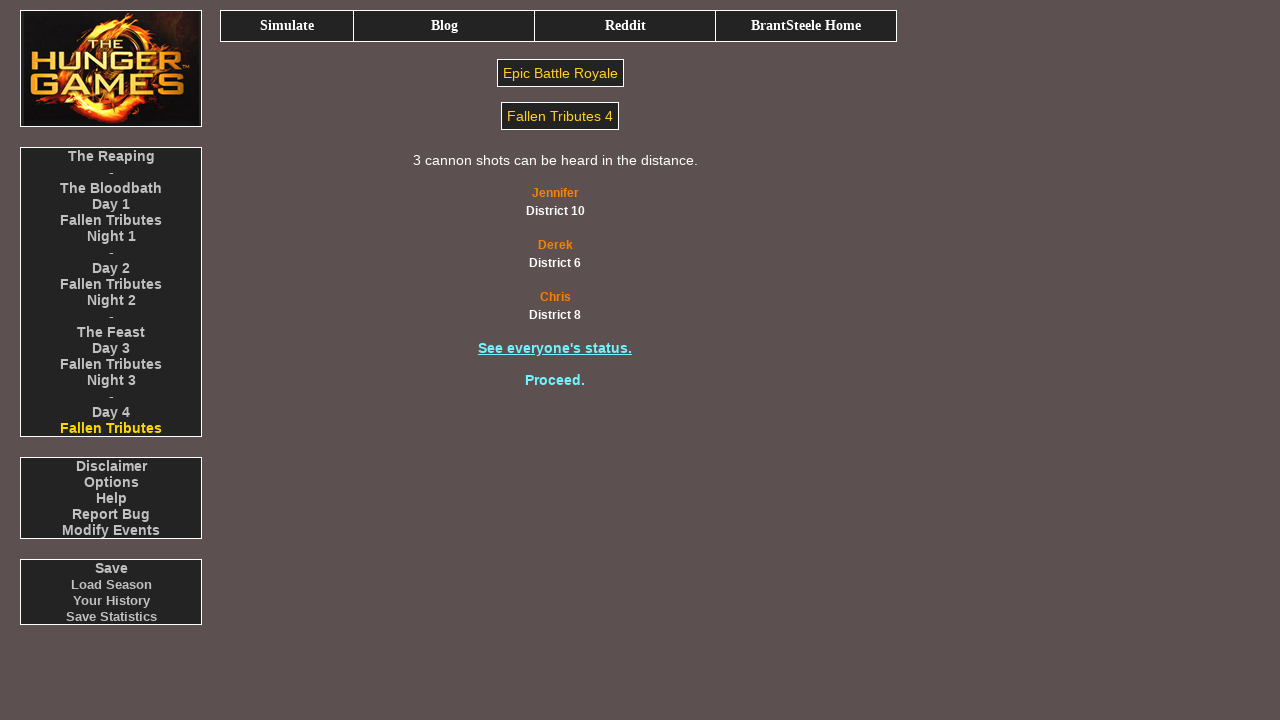

Clicked Proceed button to advance simulation at (555, 380) on a:text('Proceed.')
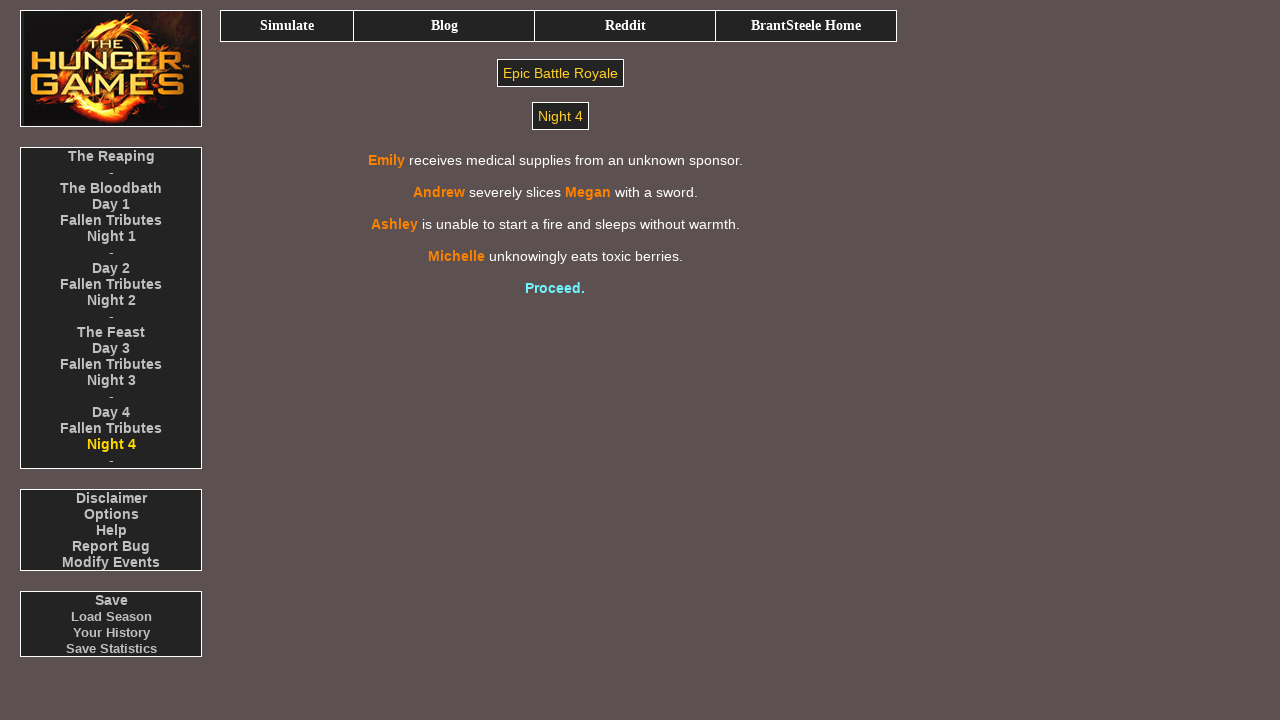

Clicked Proceed button to advance simulation at (555, 288) on a:text('Proceed.')
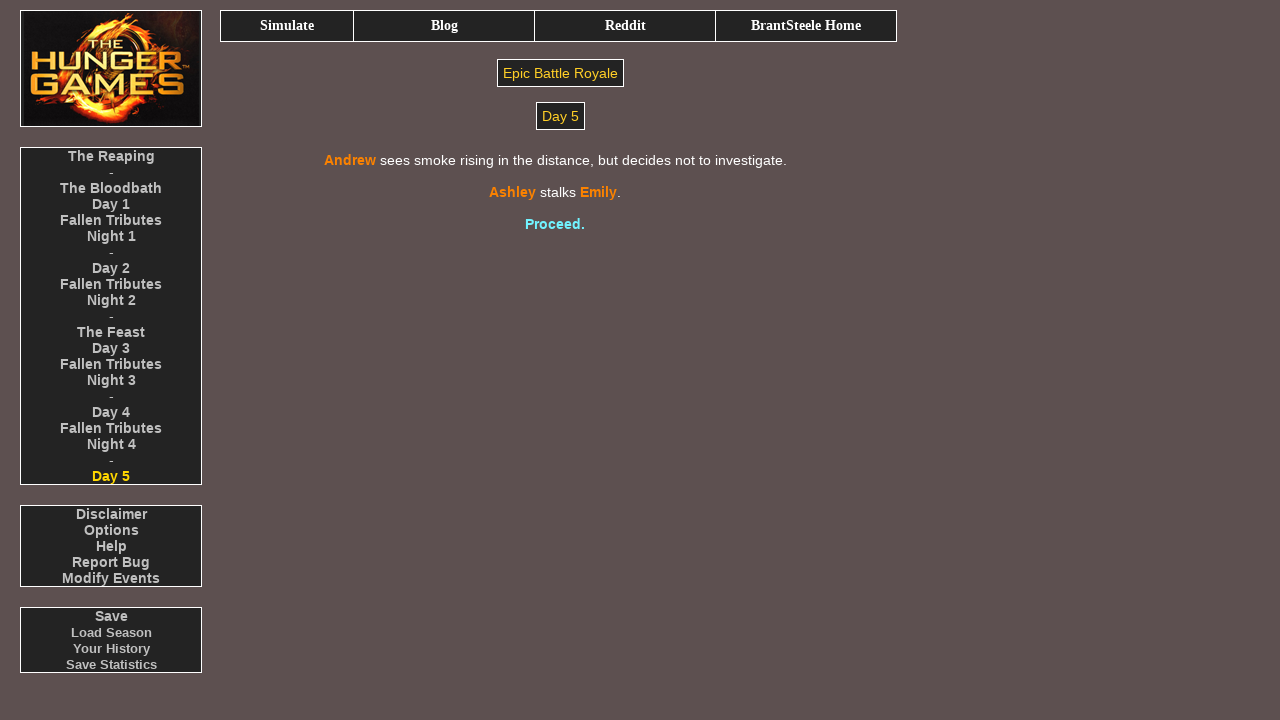

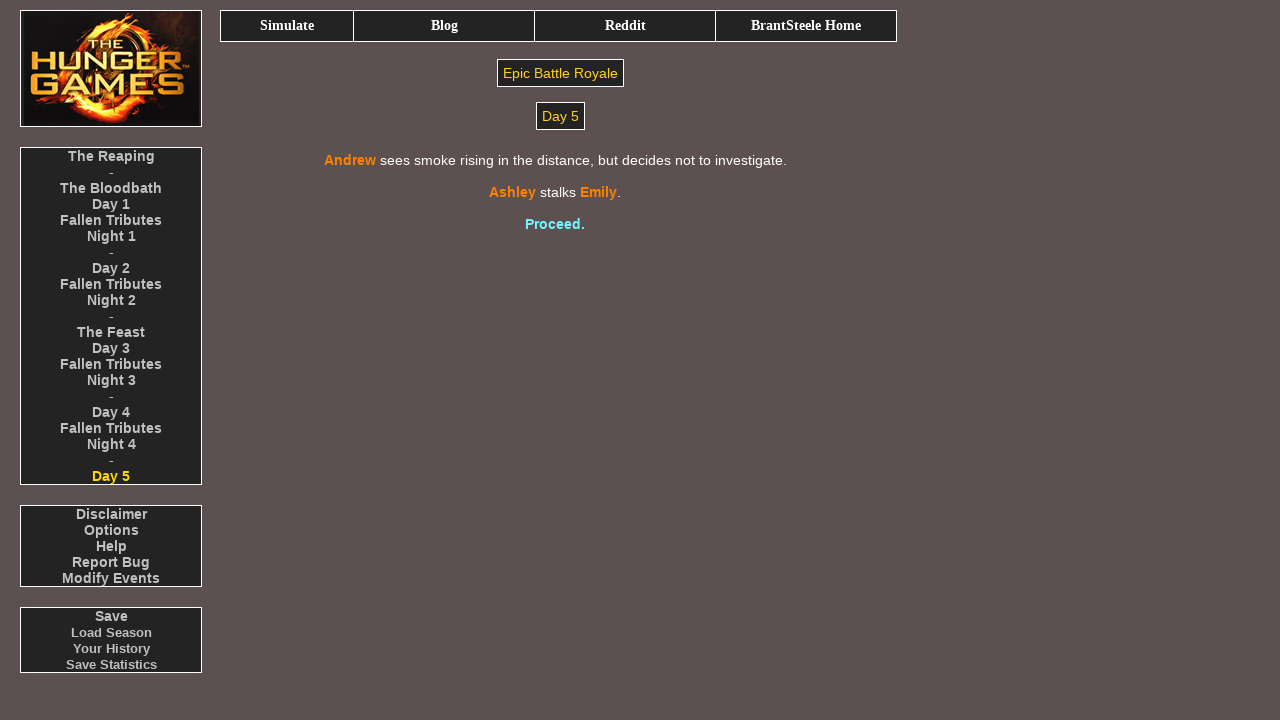